Tests infinite scroll functionality by scrolling 750 pixels down 10 times and then scrolling 750 pixels up 10 times using JavaScript executor

Starting URL: https://practice.cydeo.com/infinite_scroll

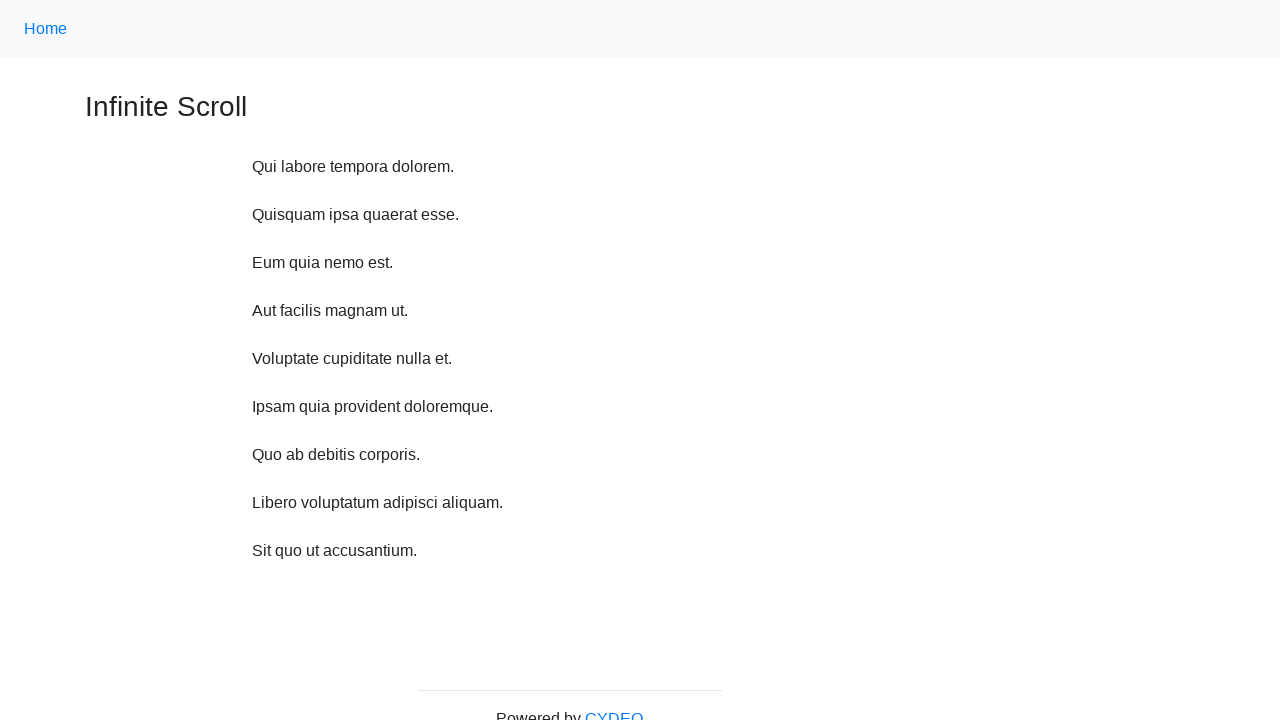

Scrolled down 750 pixels (iteration 1/10)
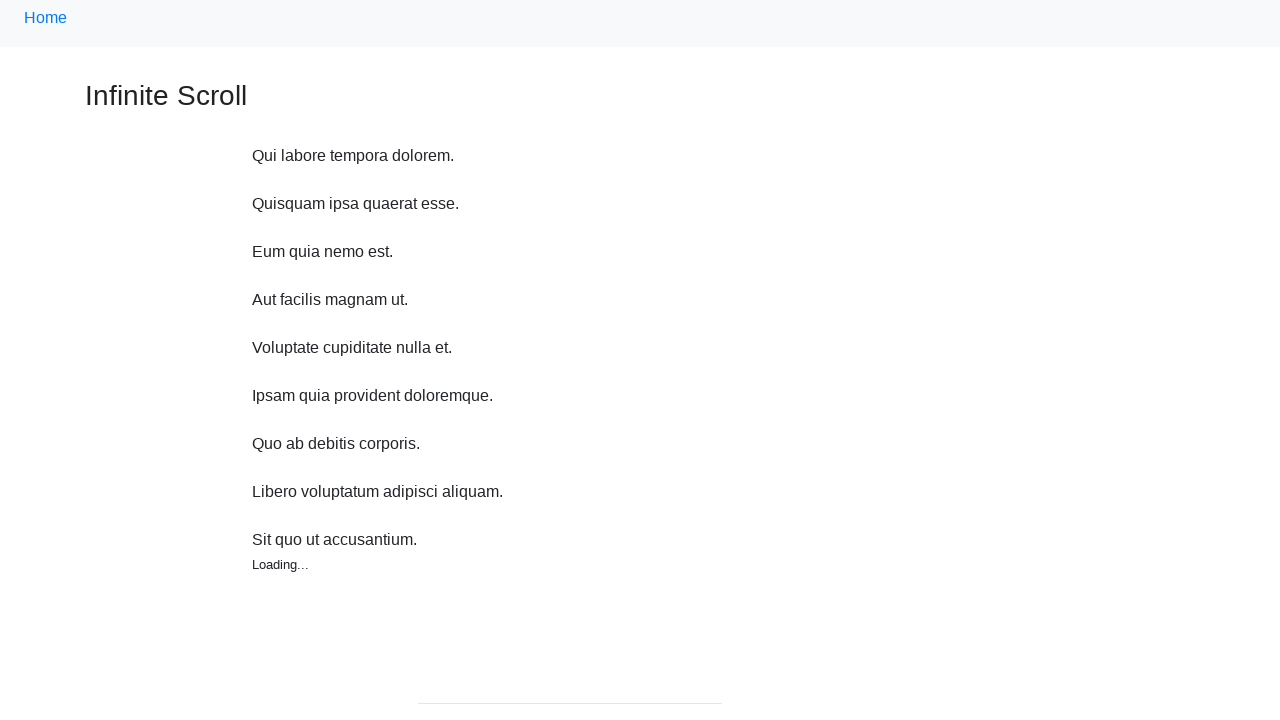

Waited 500ms for content to load after scroll down (iteration 1/10)
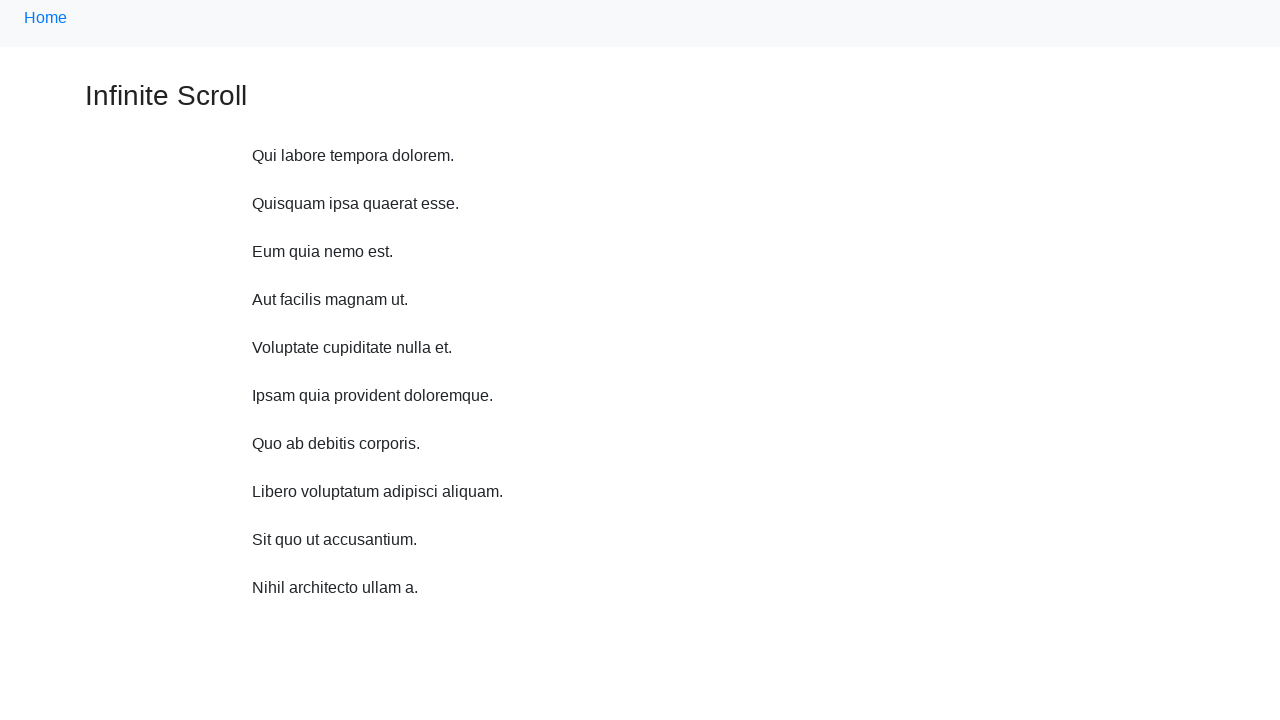

Scrolled down 750 pixels (iteration 2/10)
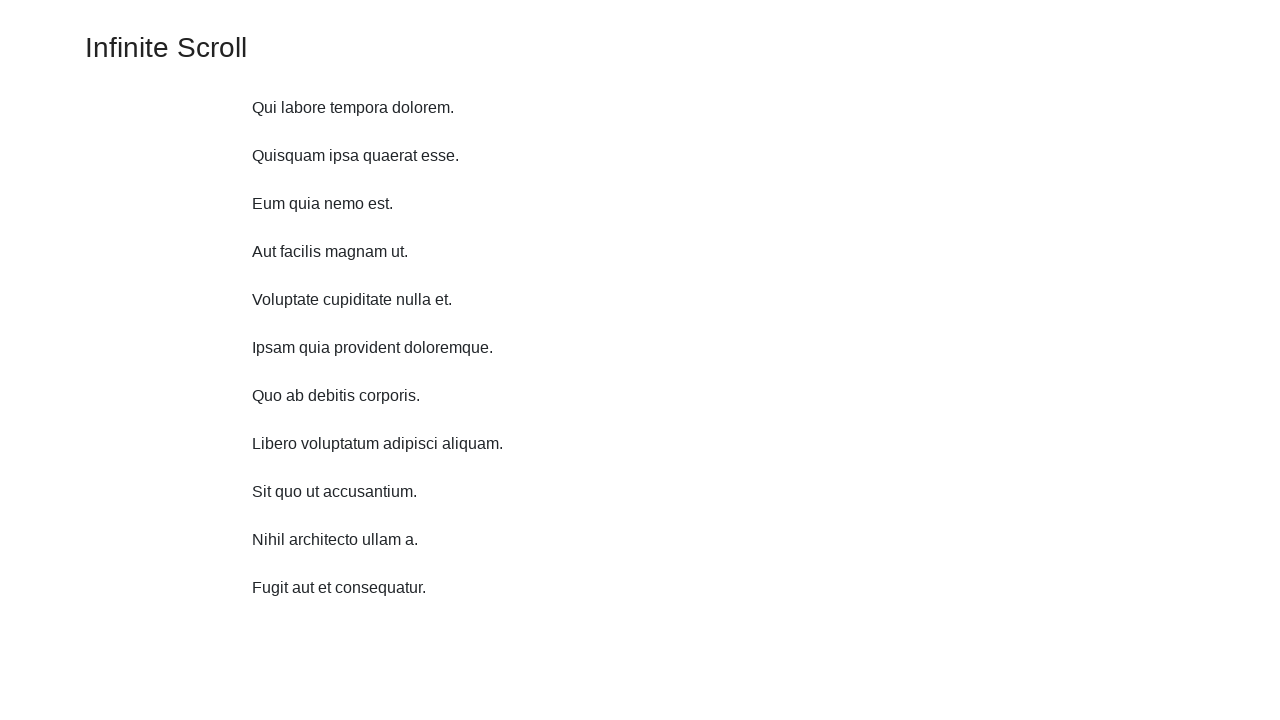

Waited 500ms for content to load after scroll down (iteration 2/10)
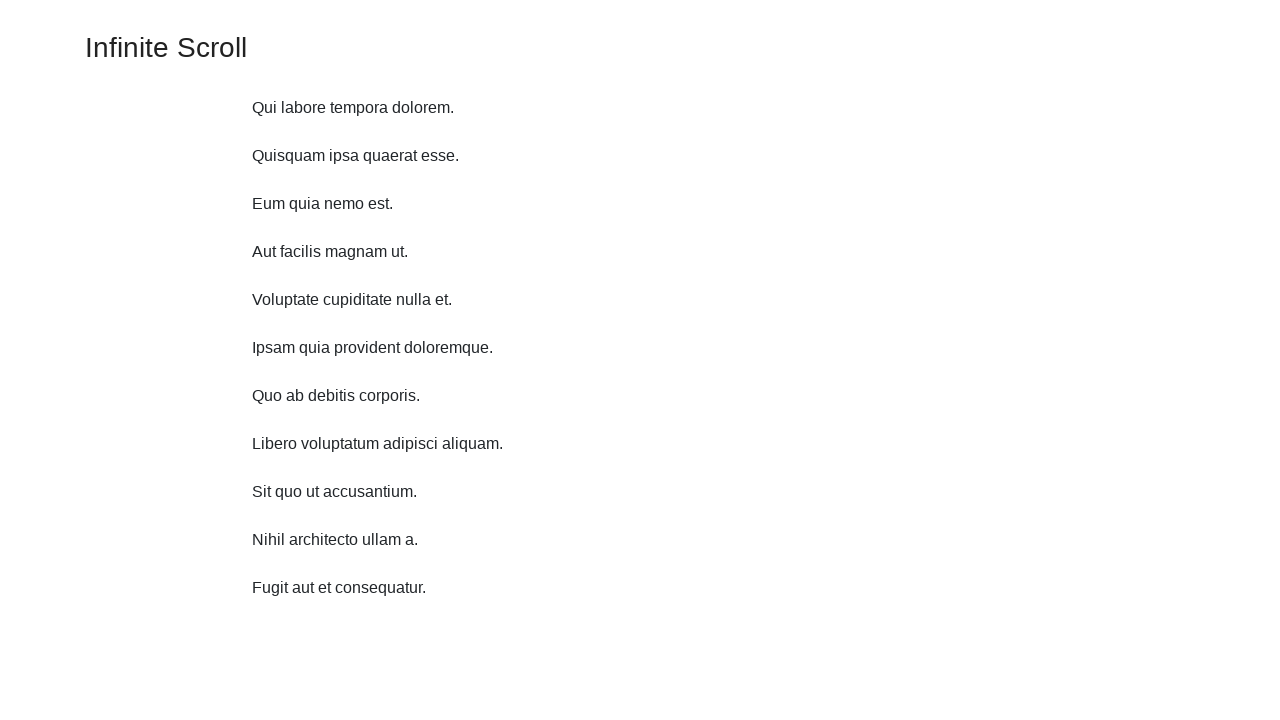

Scrolled down 750 pixels (iteration 3/10)
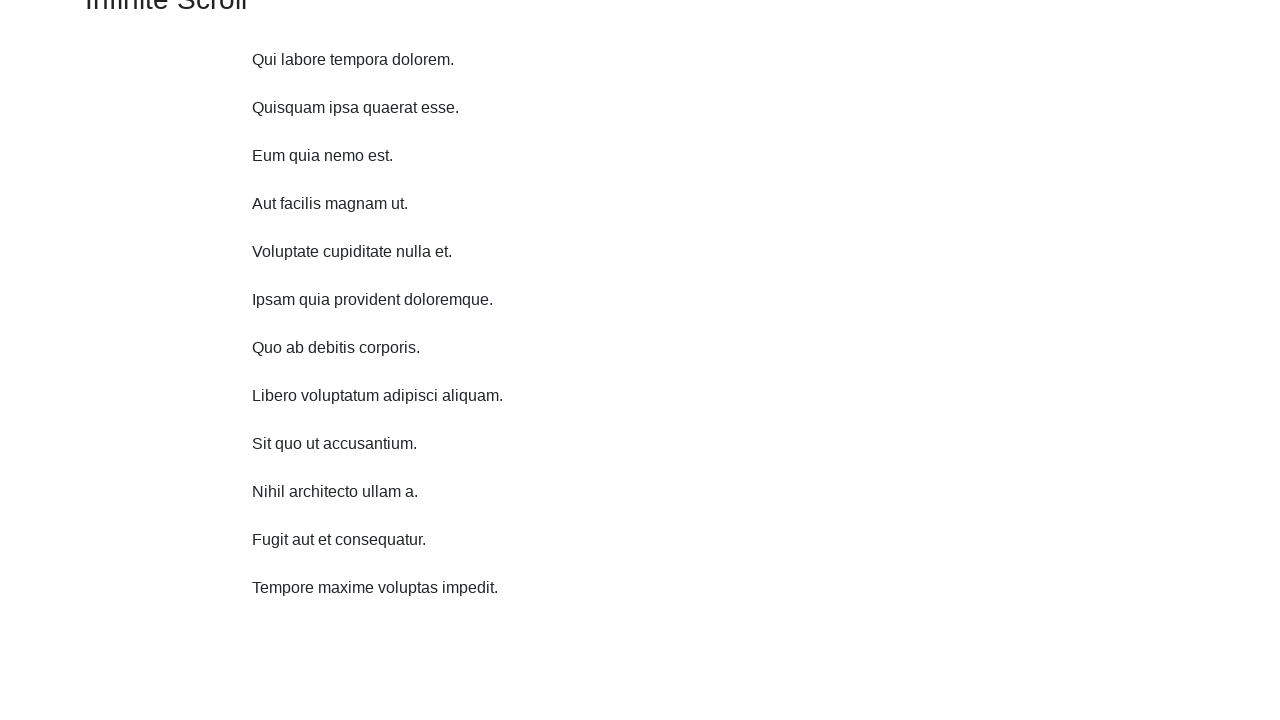

Waited 500ms for content to load after scroll down (iteration 3/10)
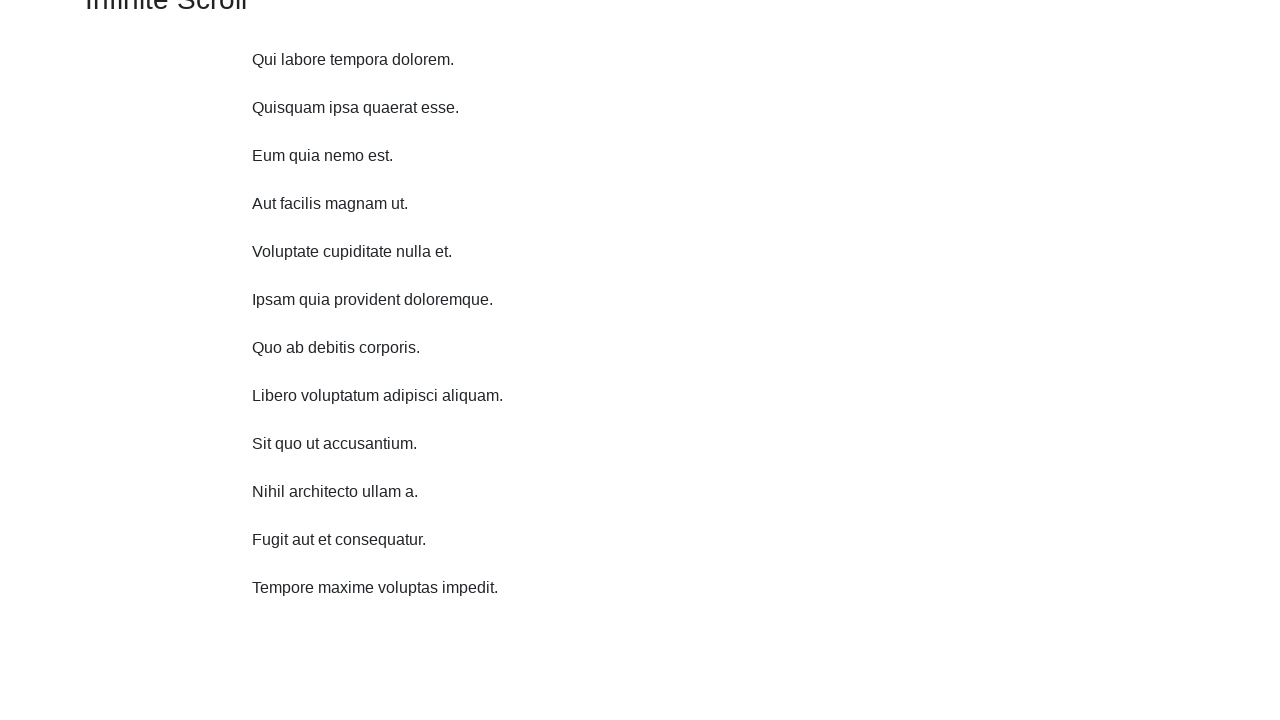

Scrolled down 750 pixels (iteration 4/10)
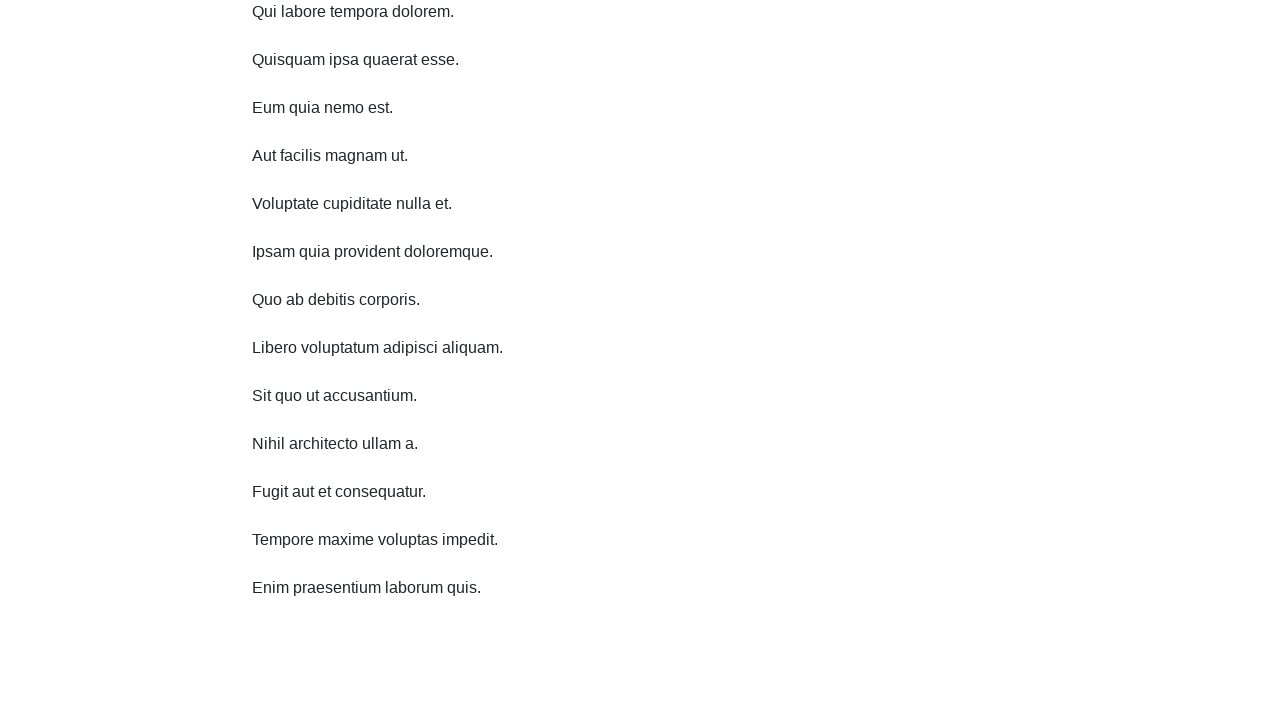

Waited 500ms for content to load after scroll down (iteration 4/10)
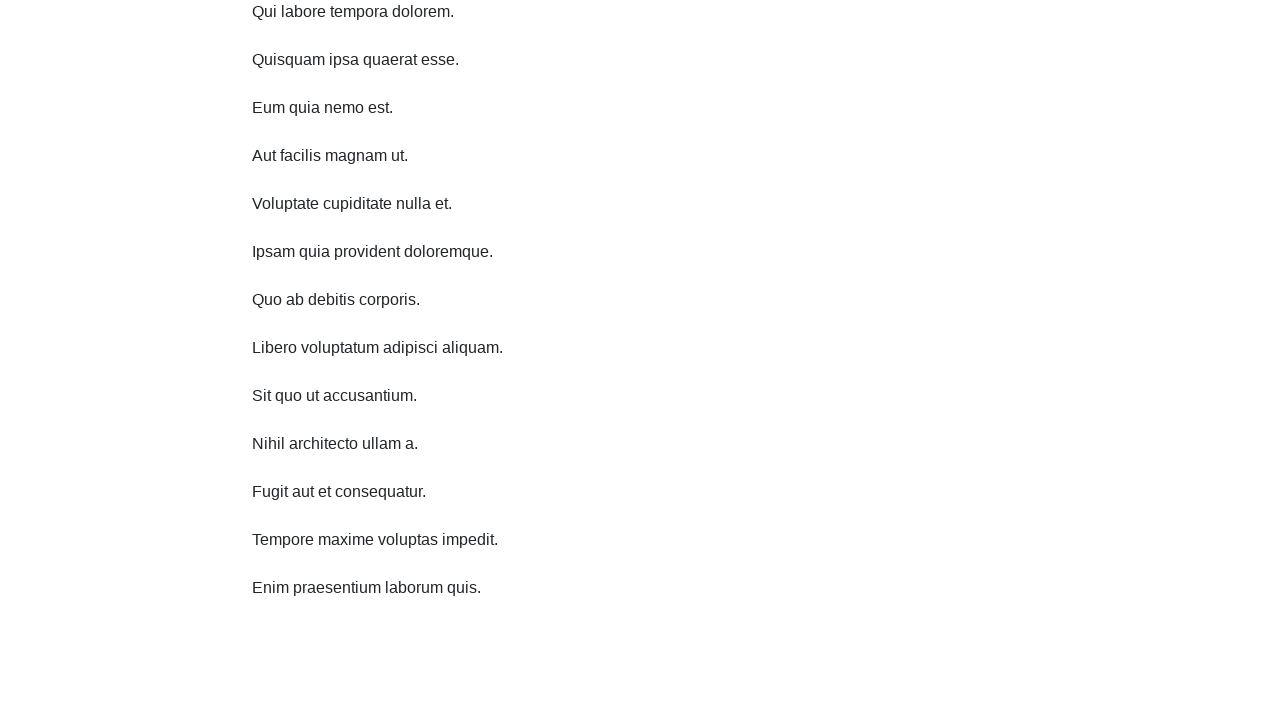

Scrolled down 750 pixels (iteration 5/10)
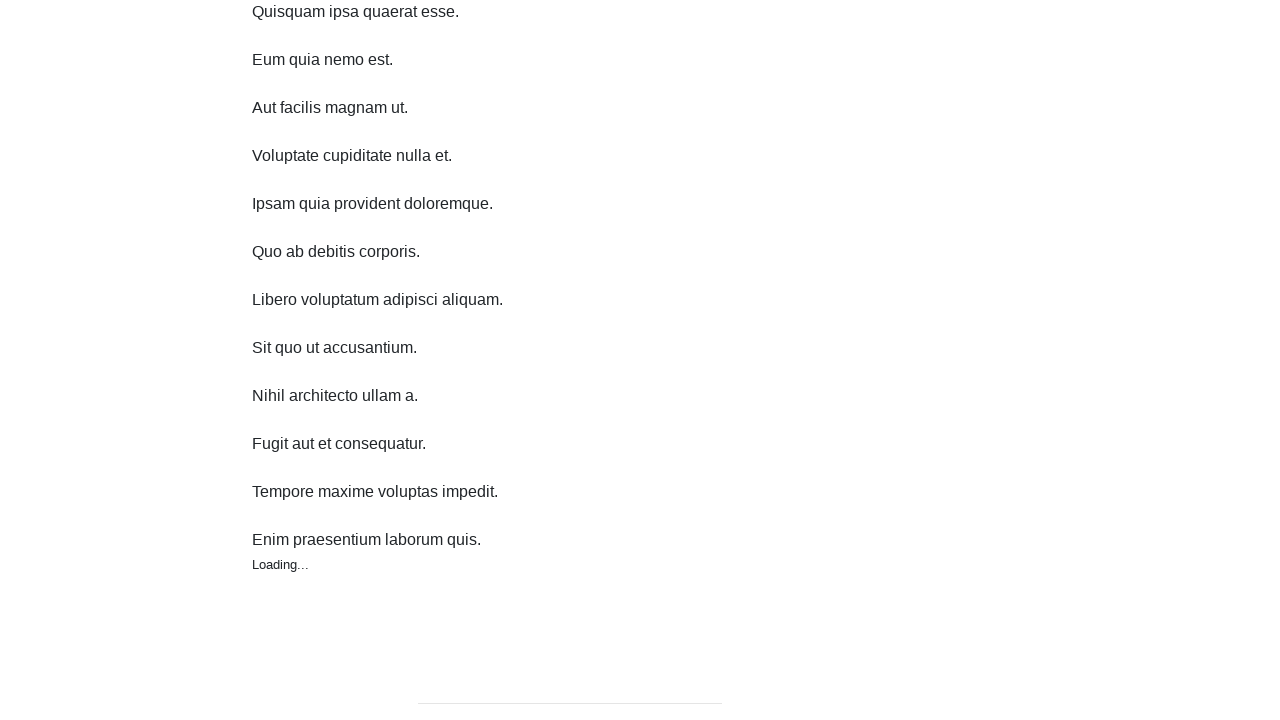

Waited 500ms for content to load after scroll down (iteration 5/10)
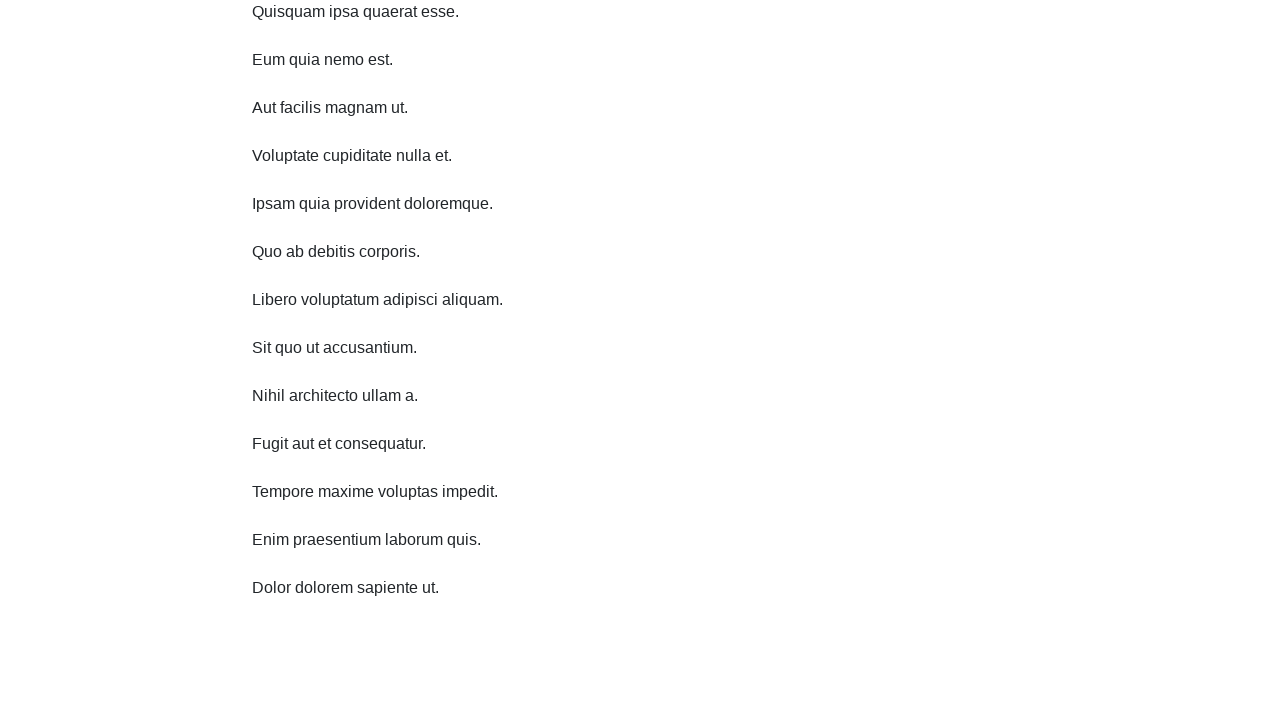

Scrolled down 750 pixels (iteration 6/10)
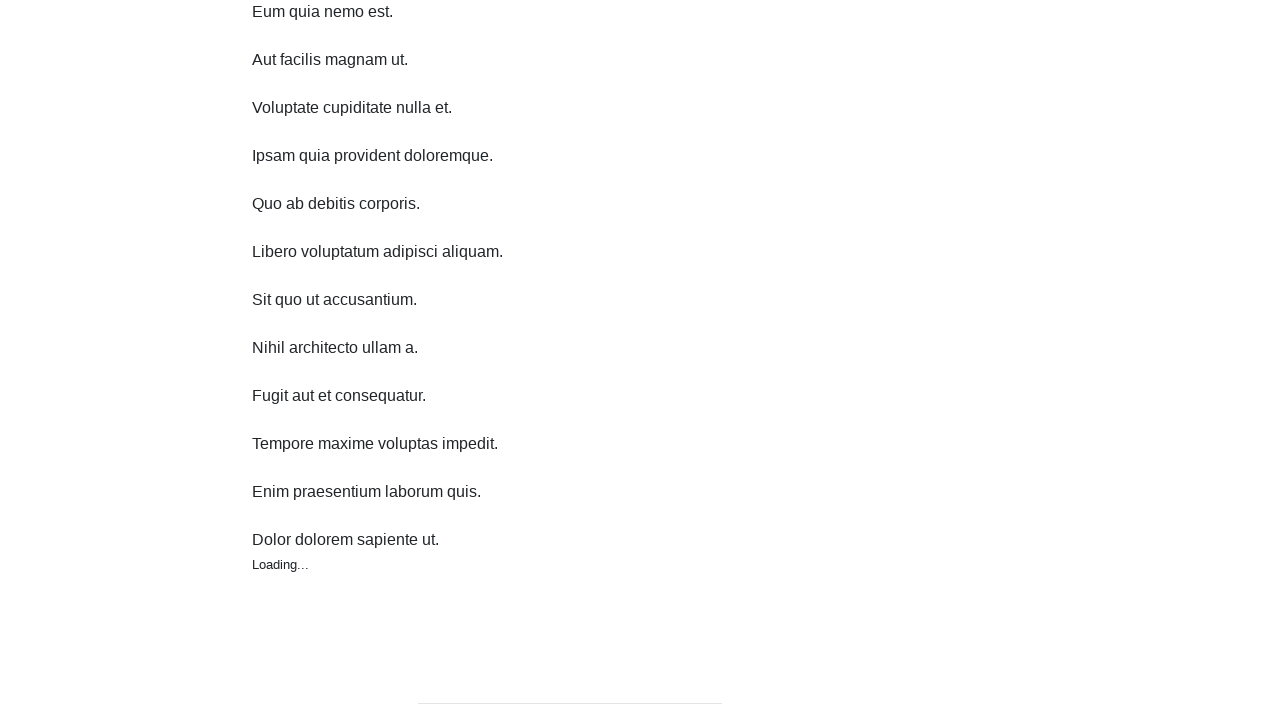

Waited 500ms for content to load after scroll down (iteration 6/10)
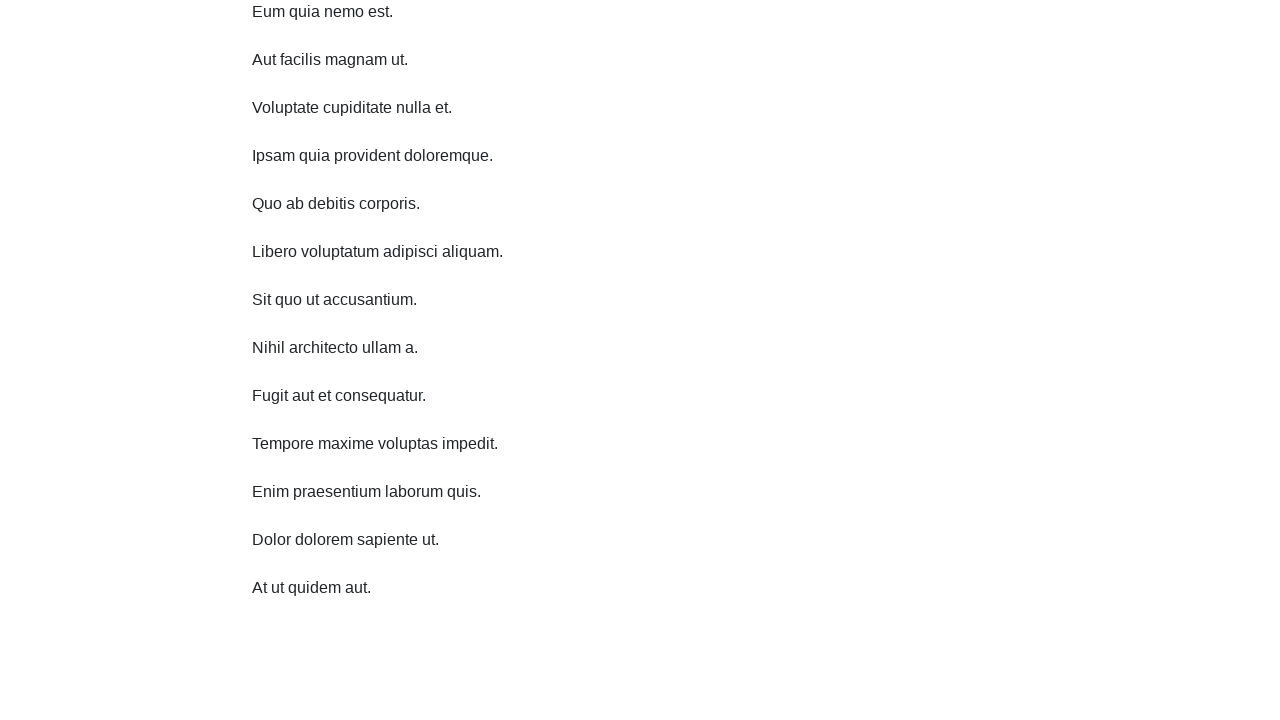

Scrolled down 750 pixels (iteration 7/10)
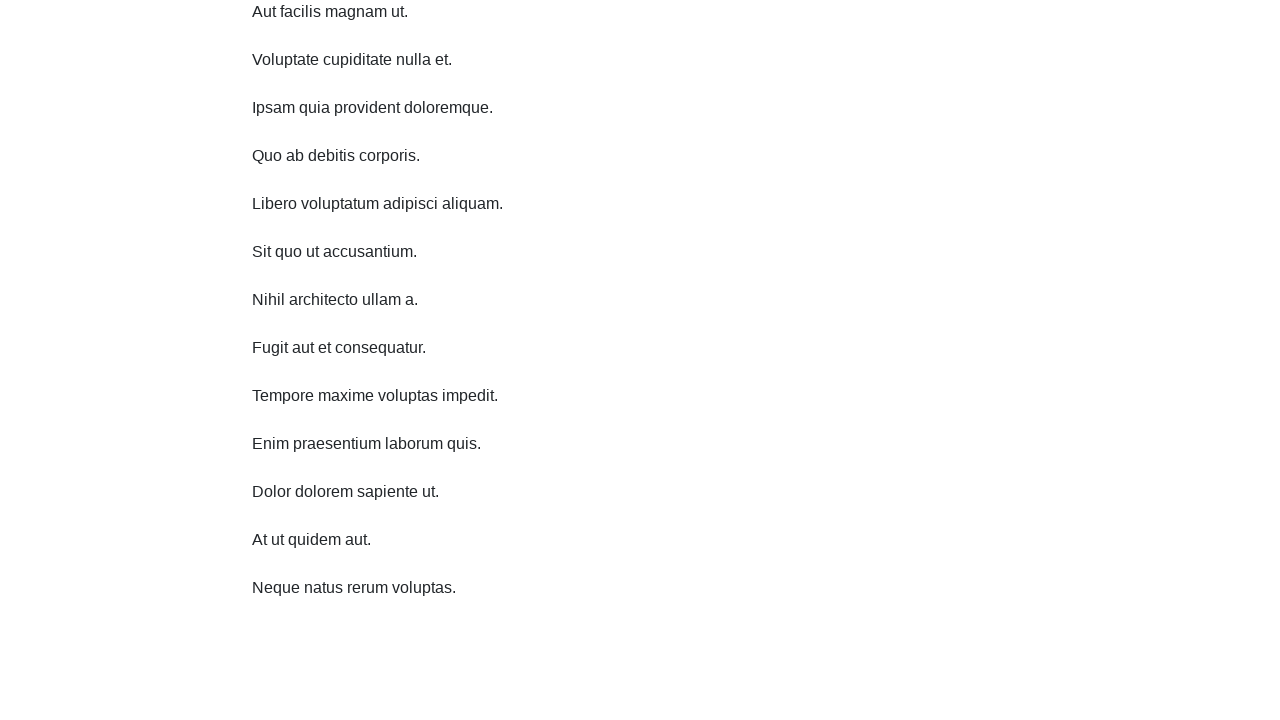

Waited 500ms for content to load after scroll down (iteration 7/10)
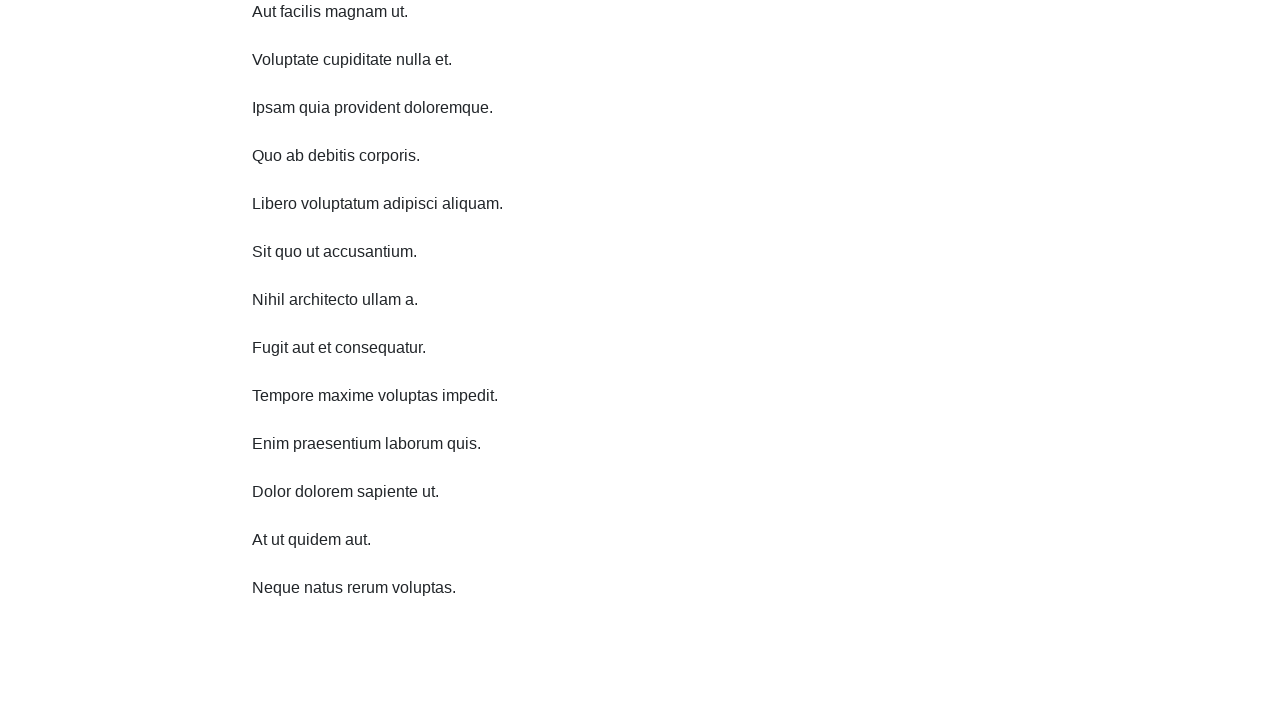

Scrolled down 750 pixels (iteration 8/10)
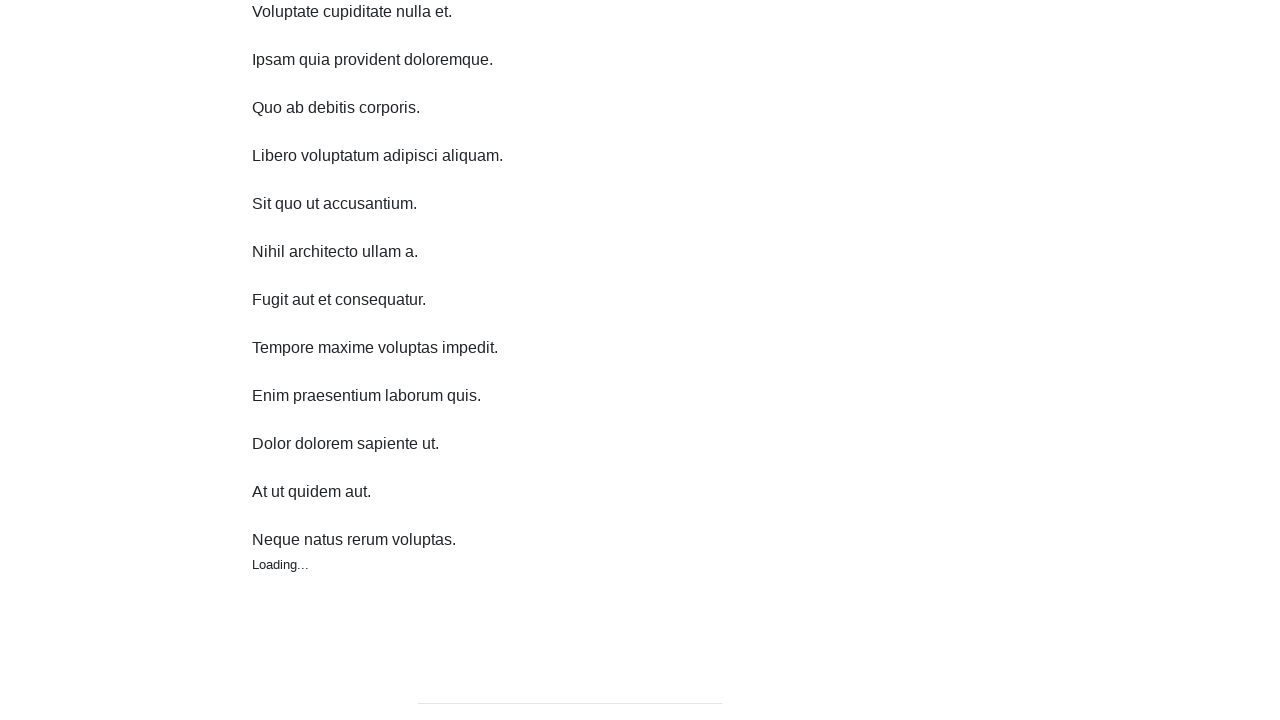

Waited 500ms for content to load after scroll down (iteration 8/10)
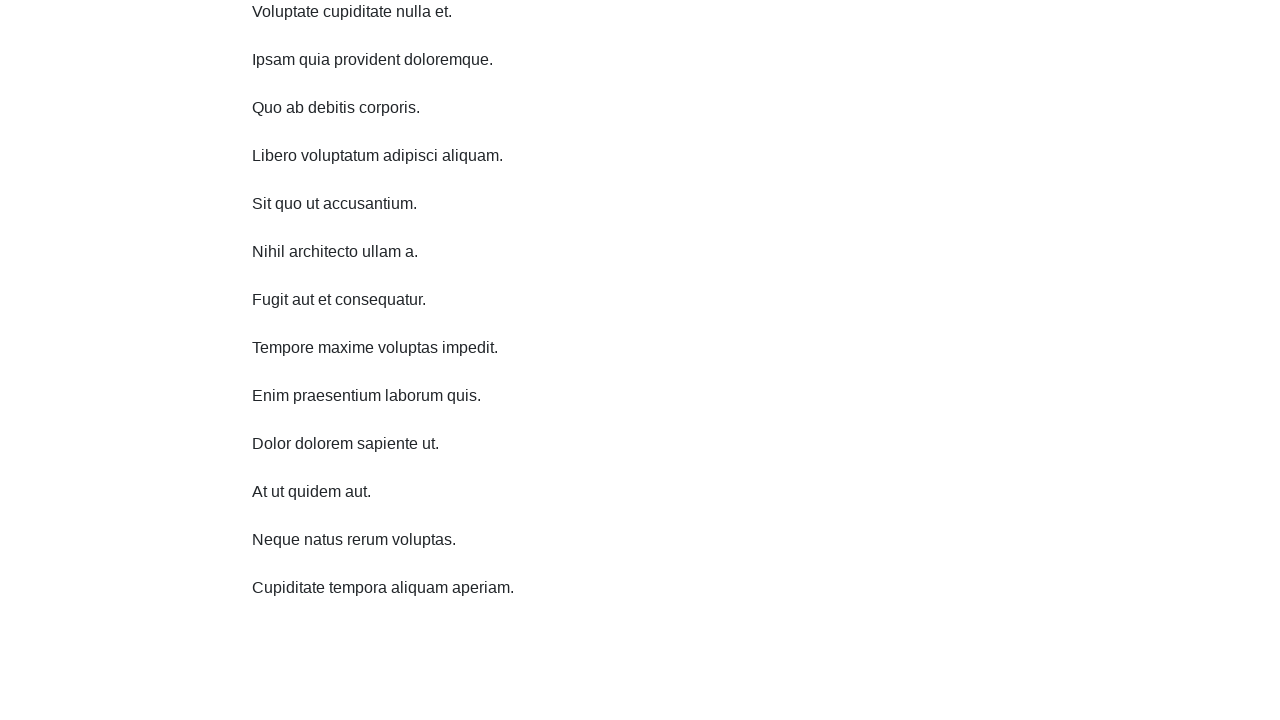

Scrolled down 750 pixels (iteration 9/10)
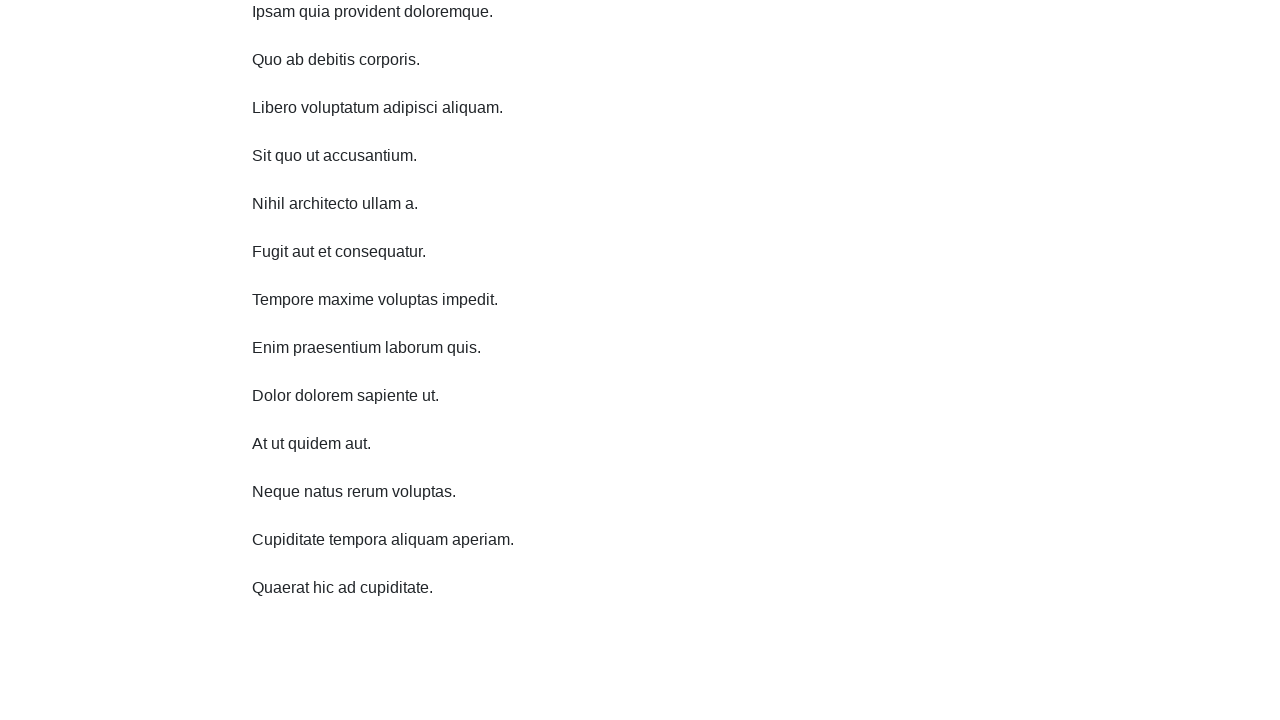

Waited 500ms for content to load after scroll down (iteration 9/10)
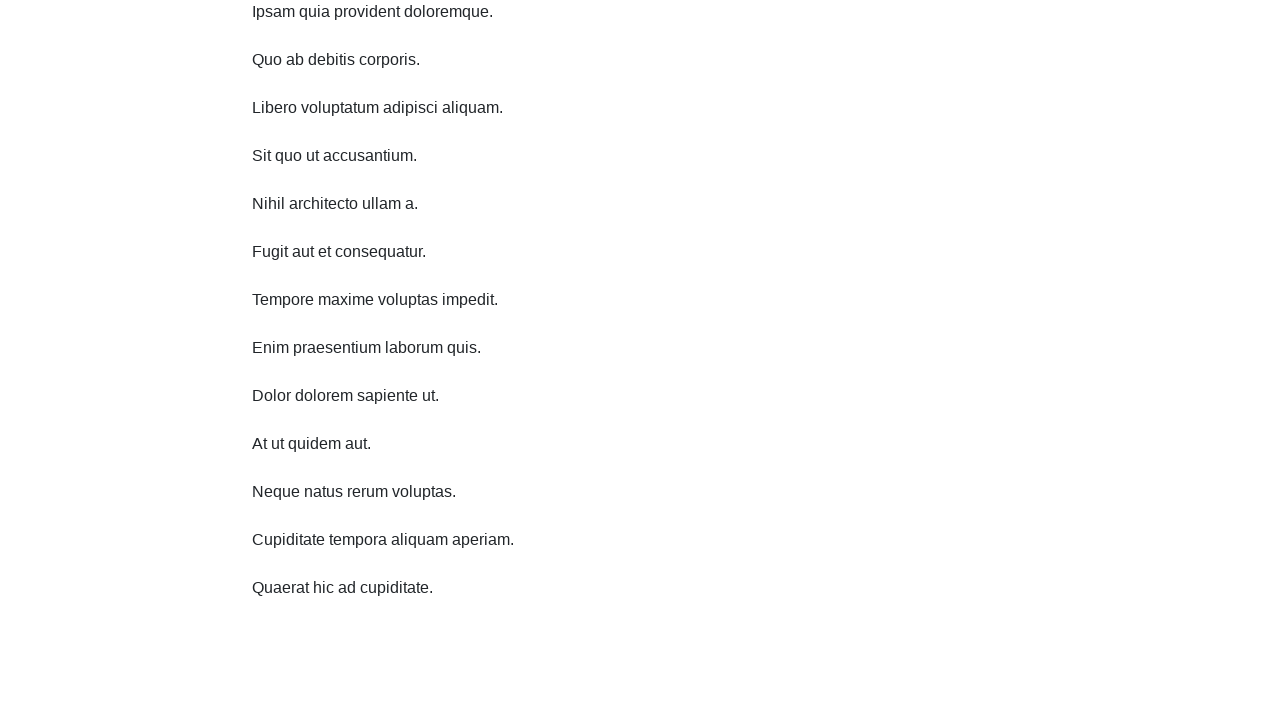

Scrolled down 750 pixels (iteration 10/10)
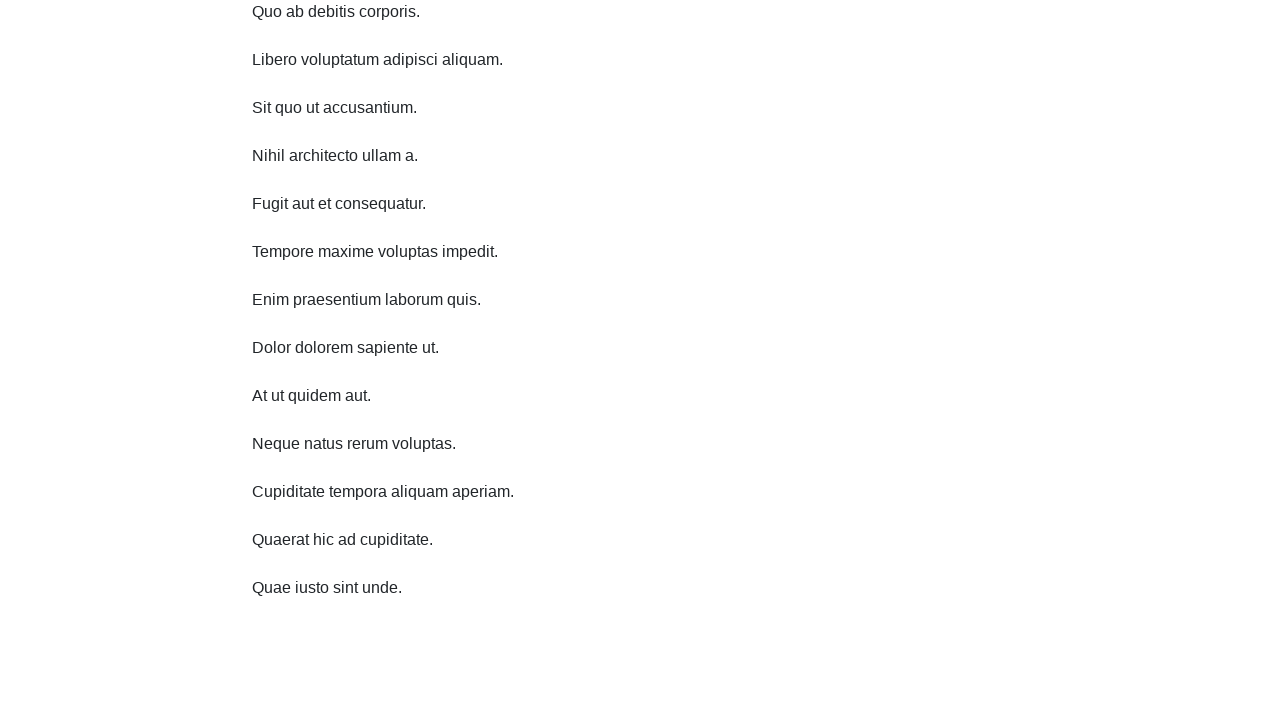

Waited 500ms for content to load after scroll down (iteration 10/10)
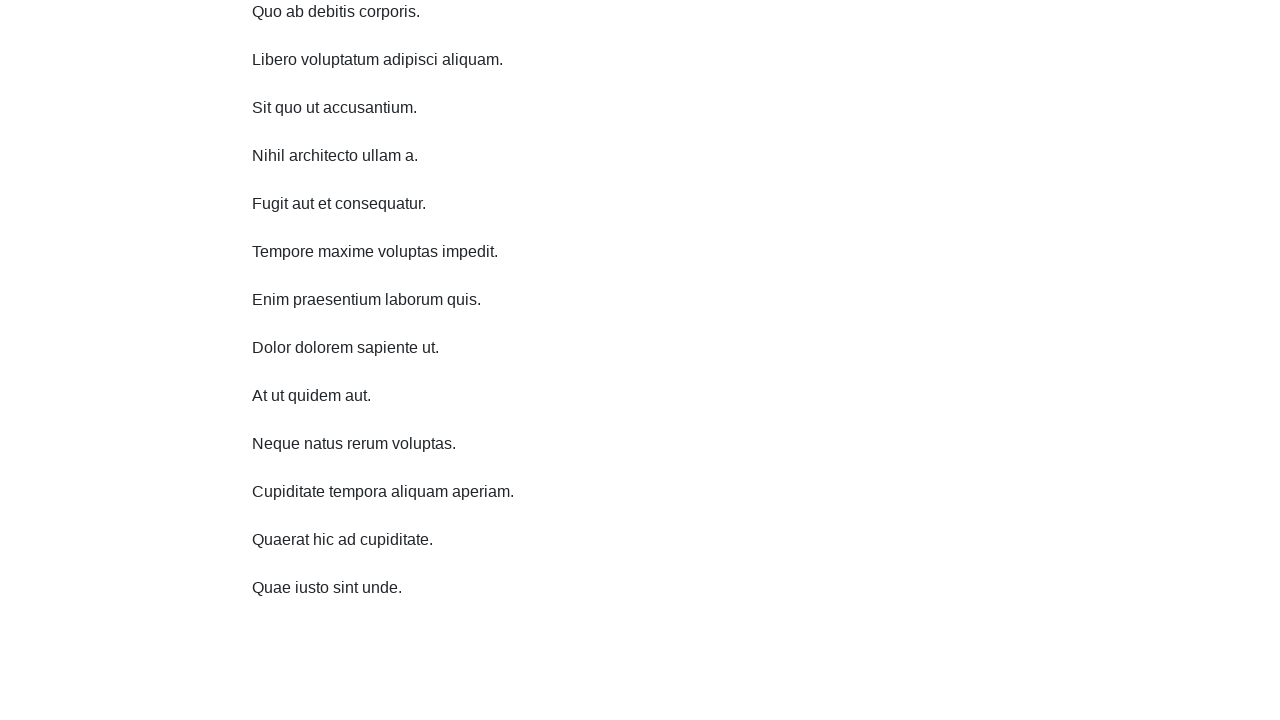

Scrolled up 750 pixels (iteration 1/10)
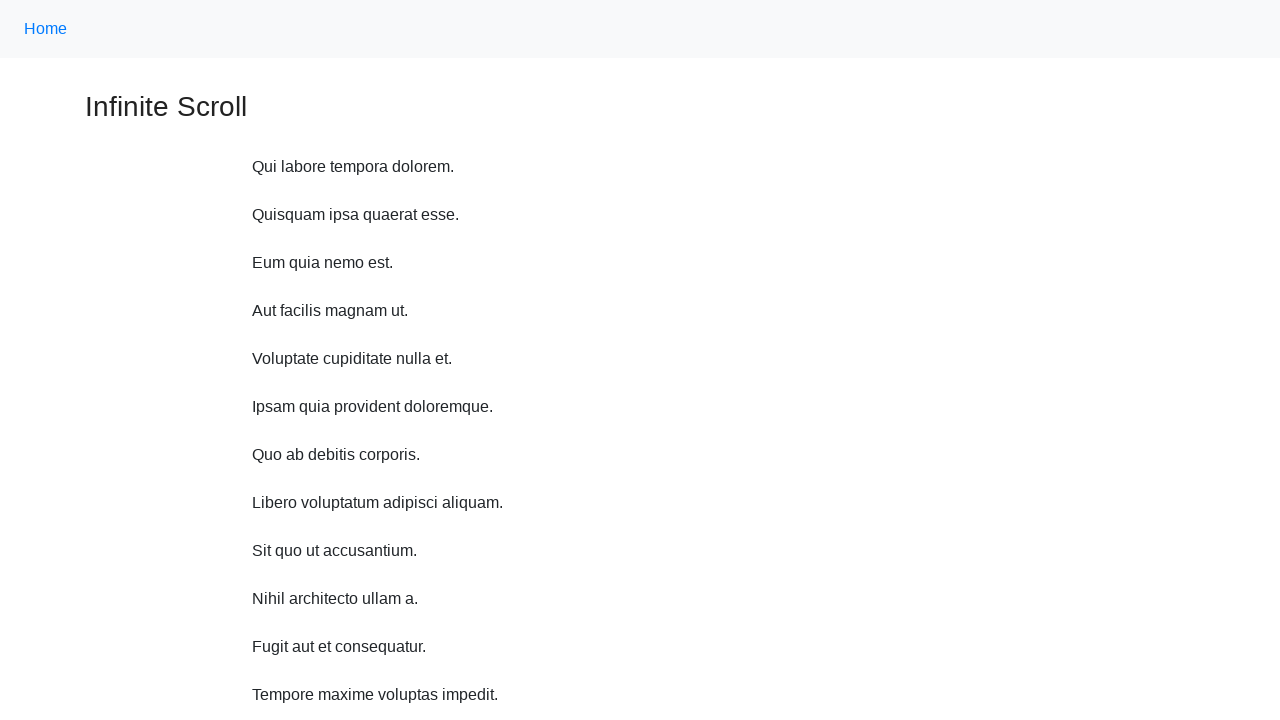

Waited 500ms between scroll up iterations (iteration 1/10)
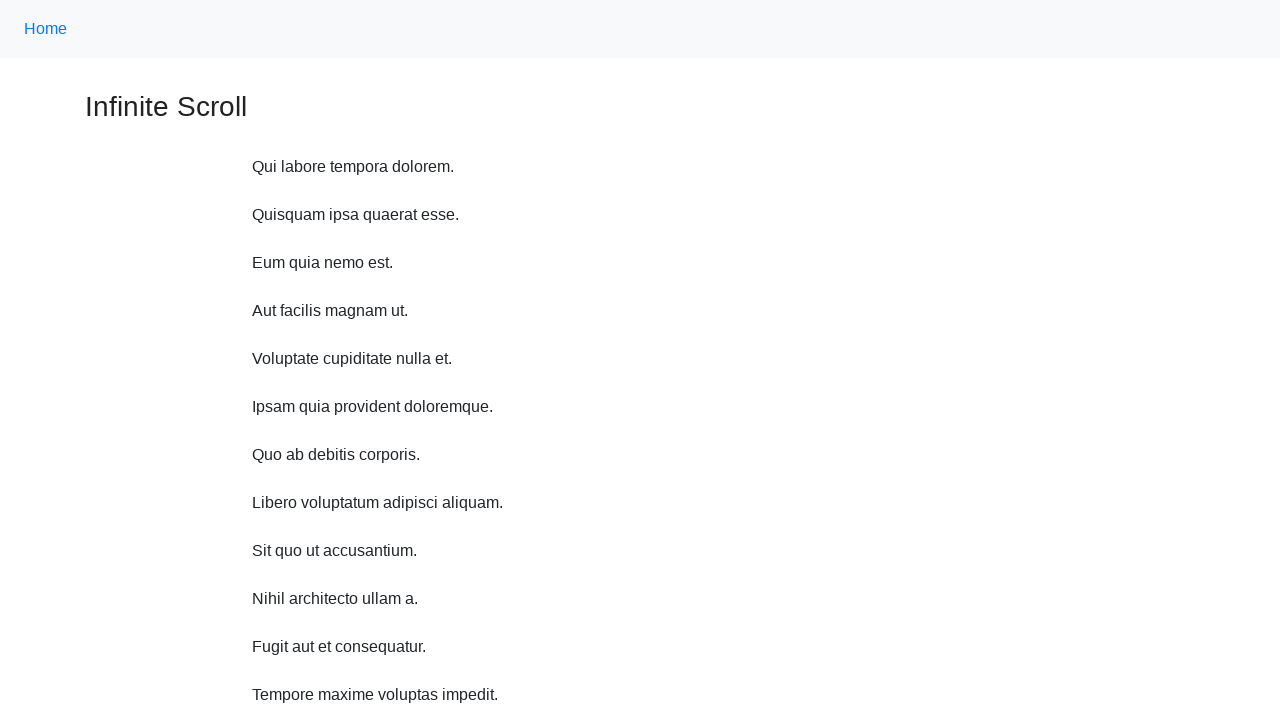

Scrolled up 750 pixels (iteration 2/10)
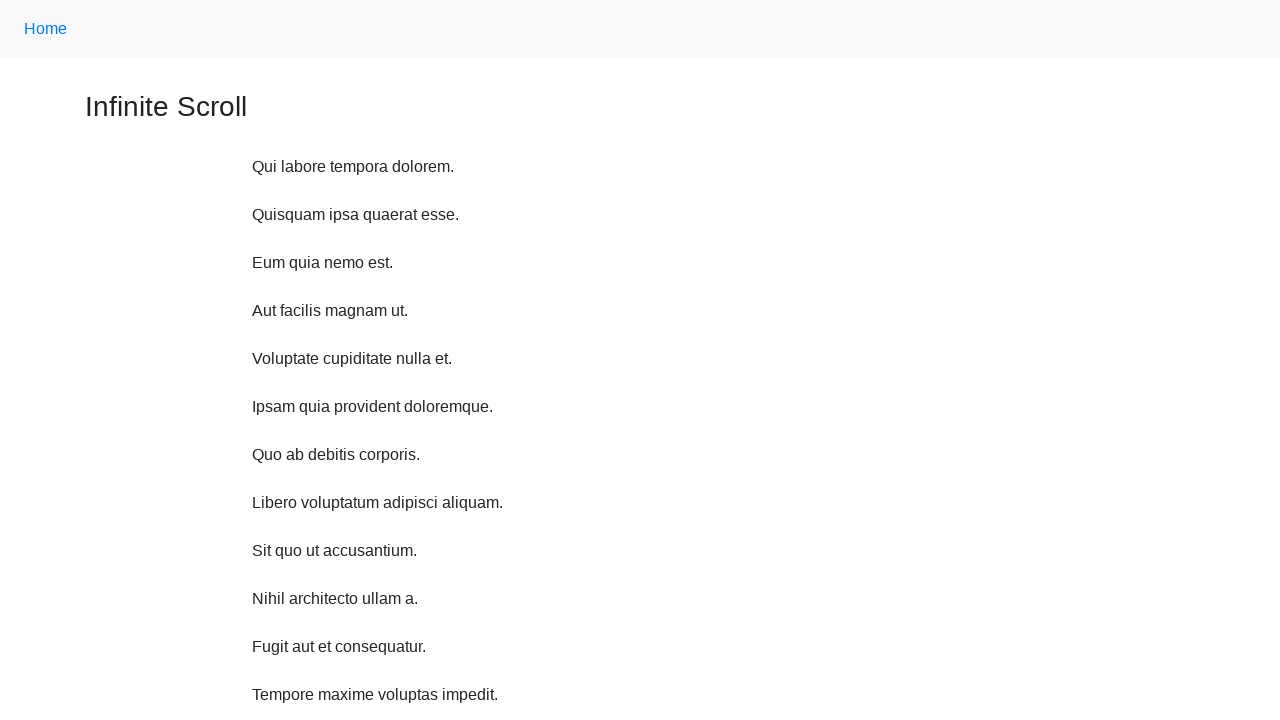

Waited 500ms between scroll up iterations (iteration 2/10)
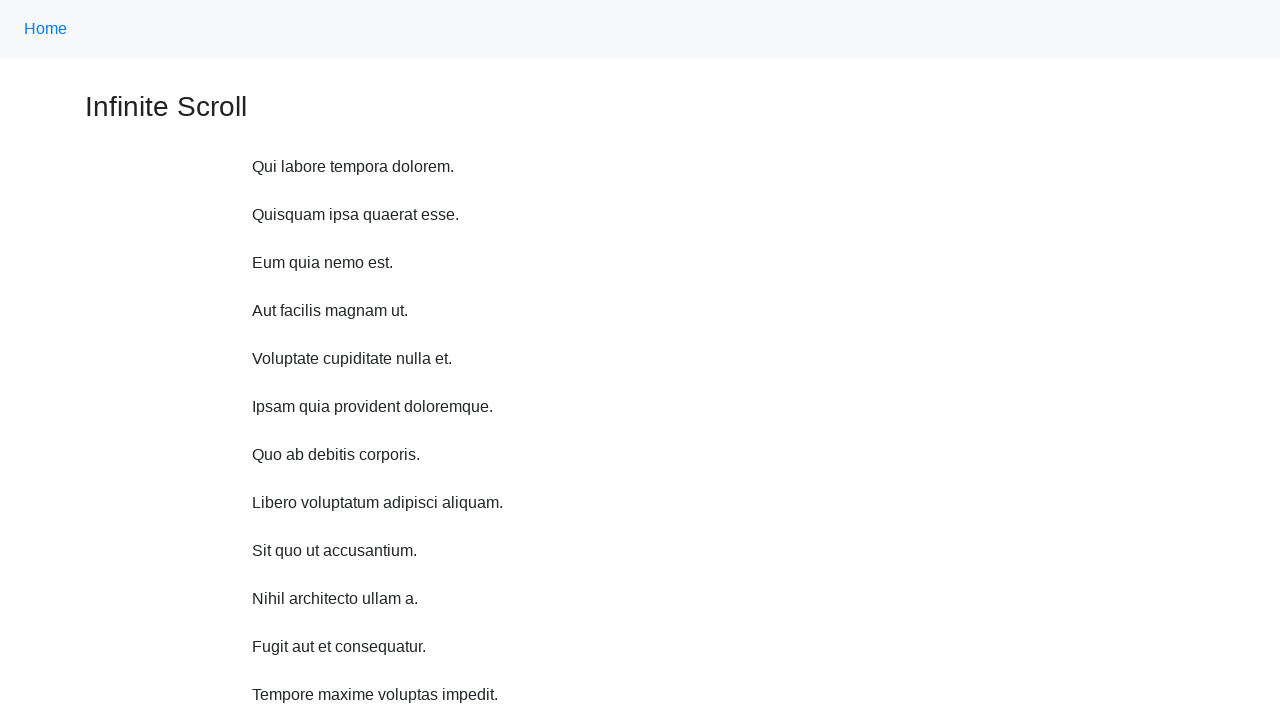

Scrolled up 750 pixels (iteration 3/10)
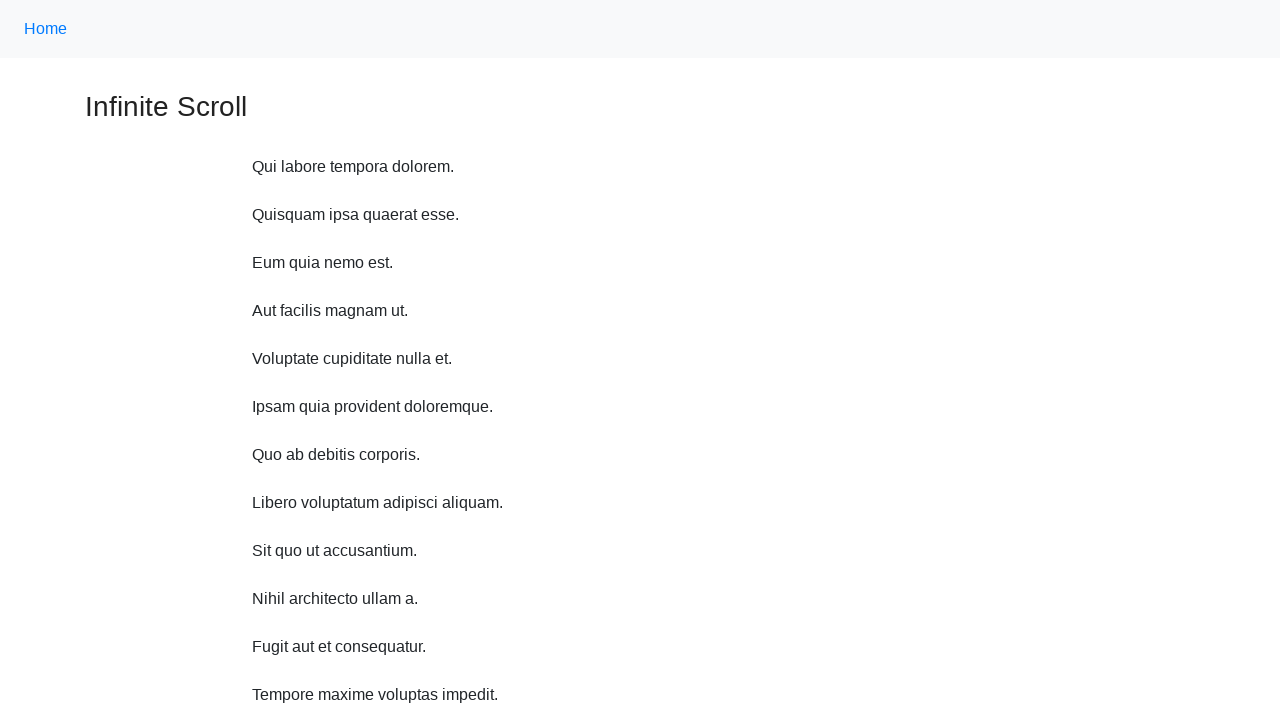

Waited 500ms between scroll up iterations (iteration 3/10)
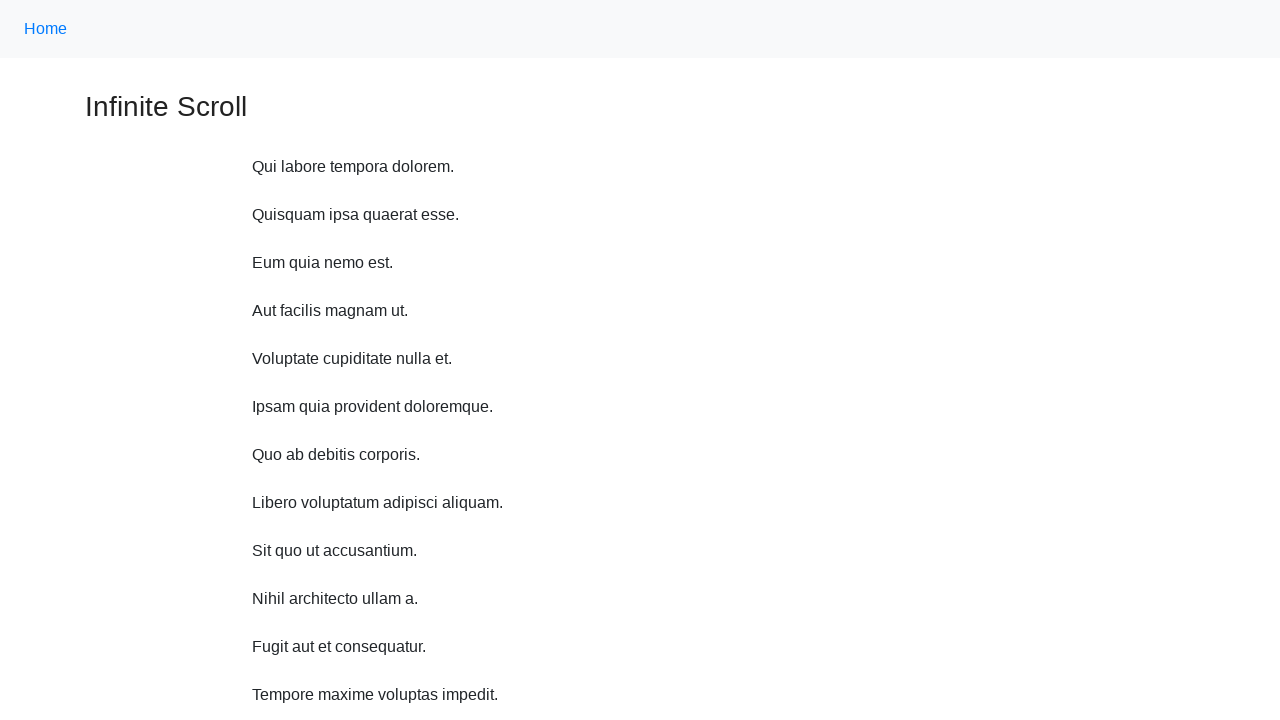

Scrolled up 750 pixels (iteration 4/10)
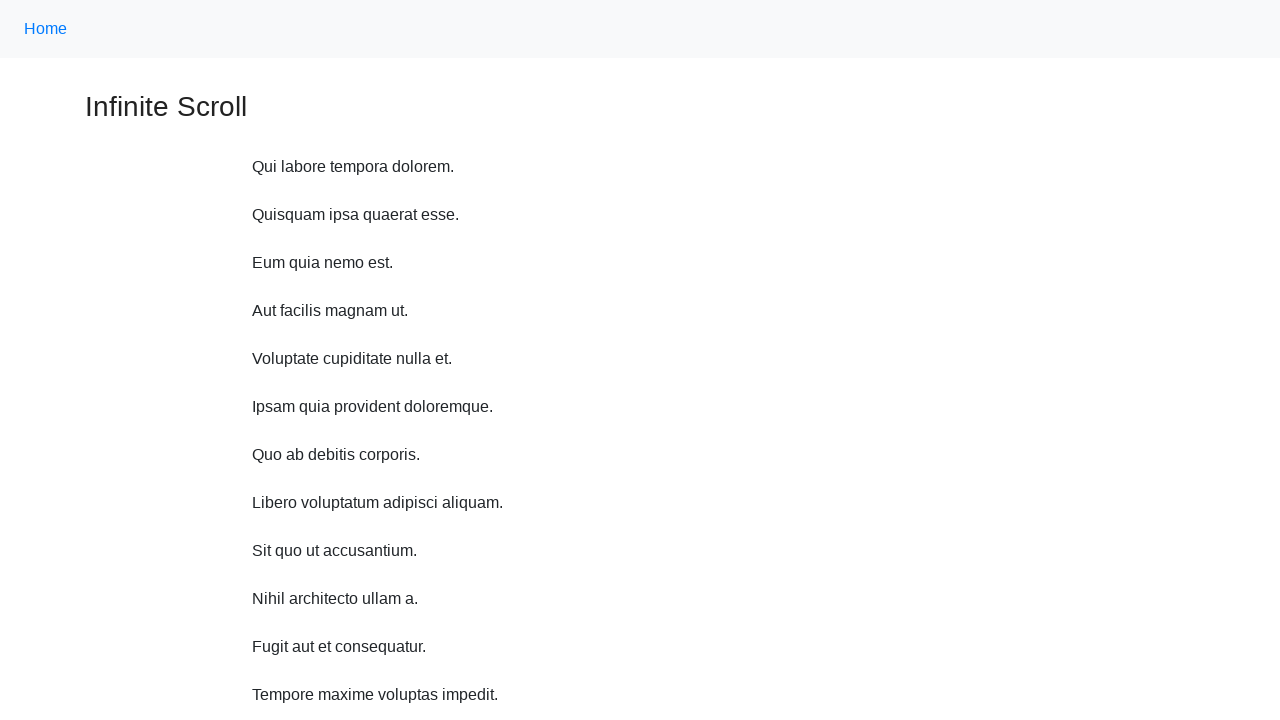

Waited 500ms between scroll up iterations (iteration 4/10)
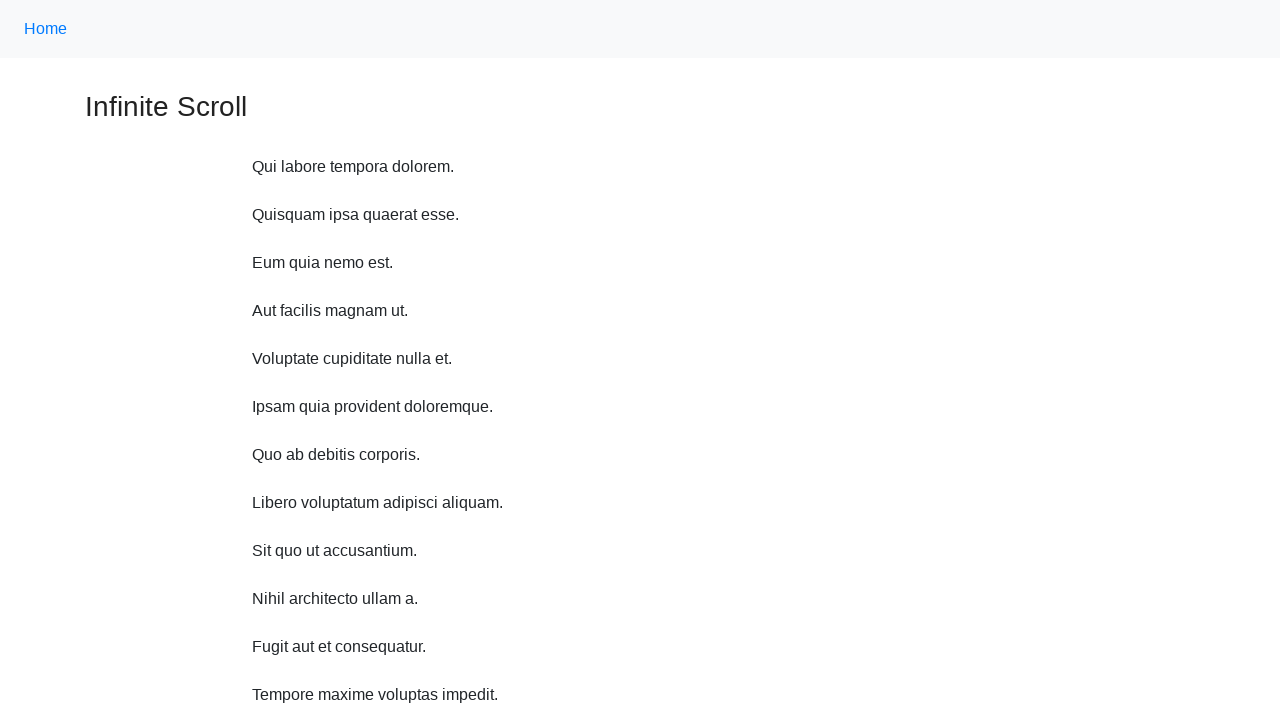

Scrolled up 750 pixels (iteration 5/10)
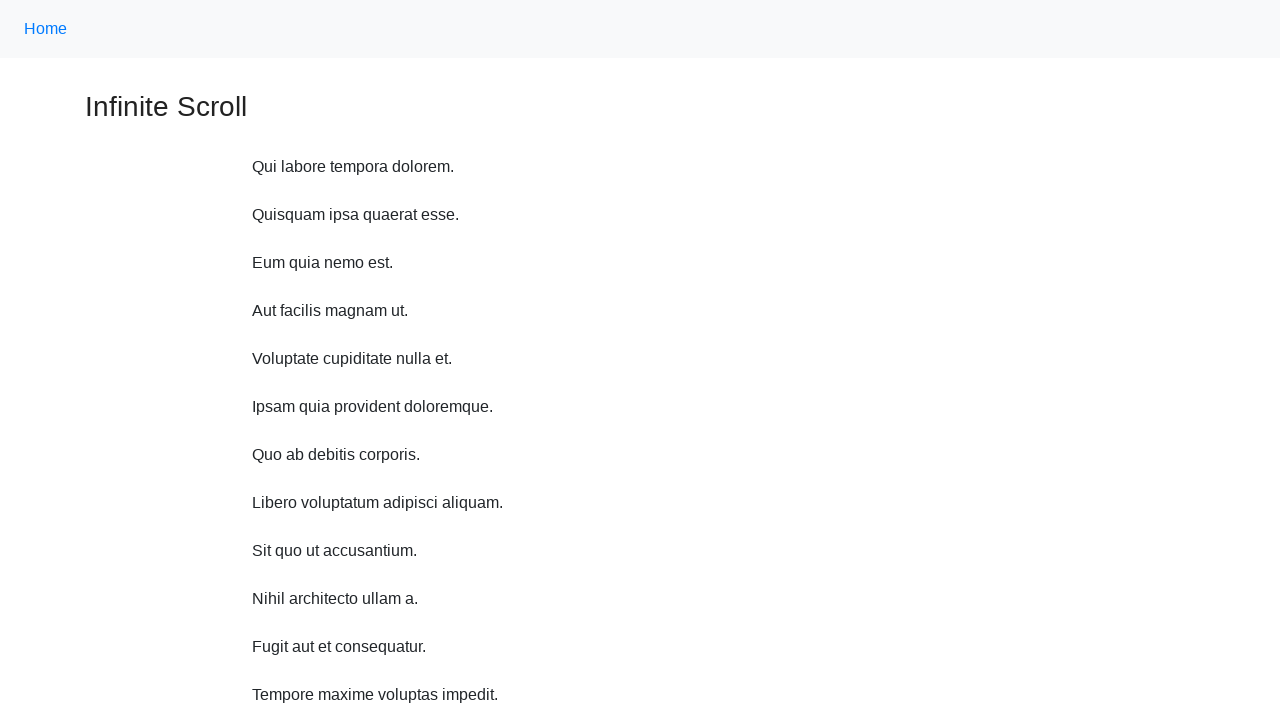

Waited 500ms between scroll up iterations (iteration 5/10)
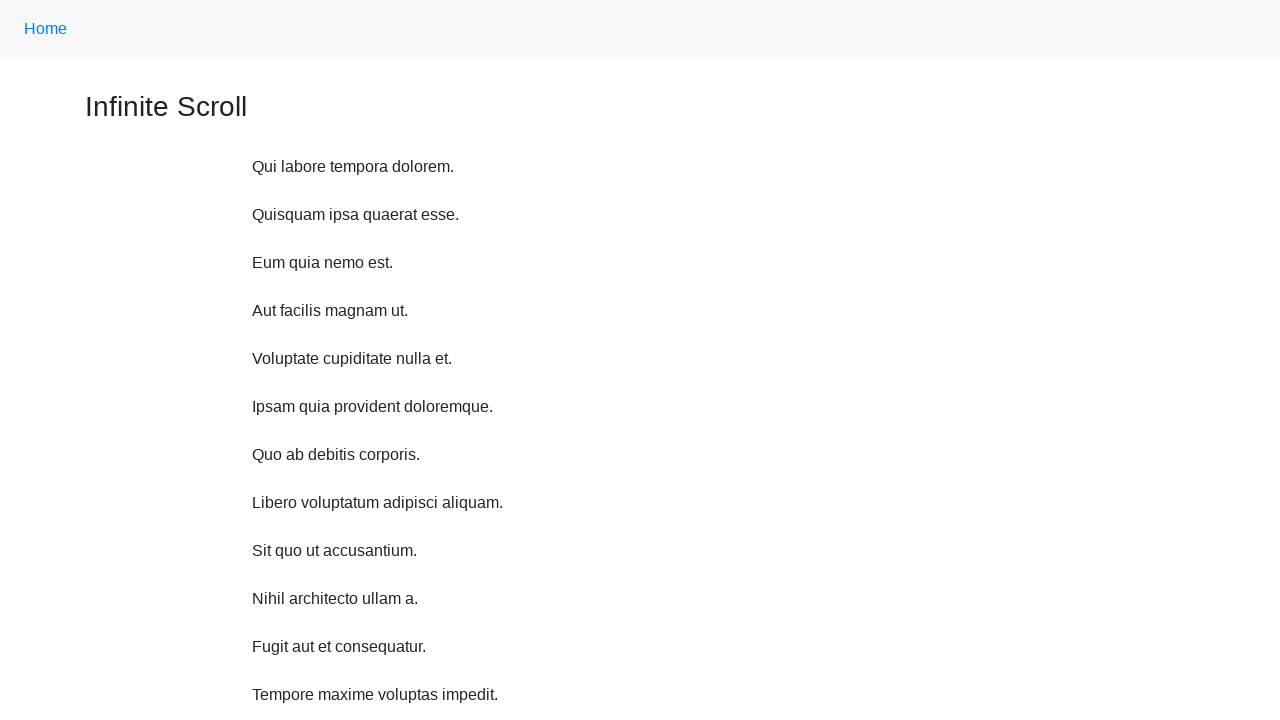

Scrolled up 750 pixels (iteration 6/10)
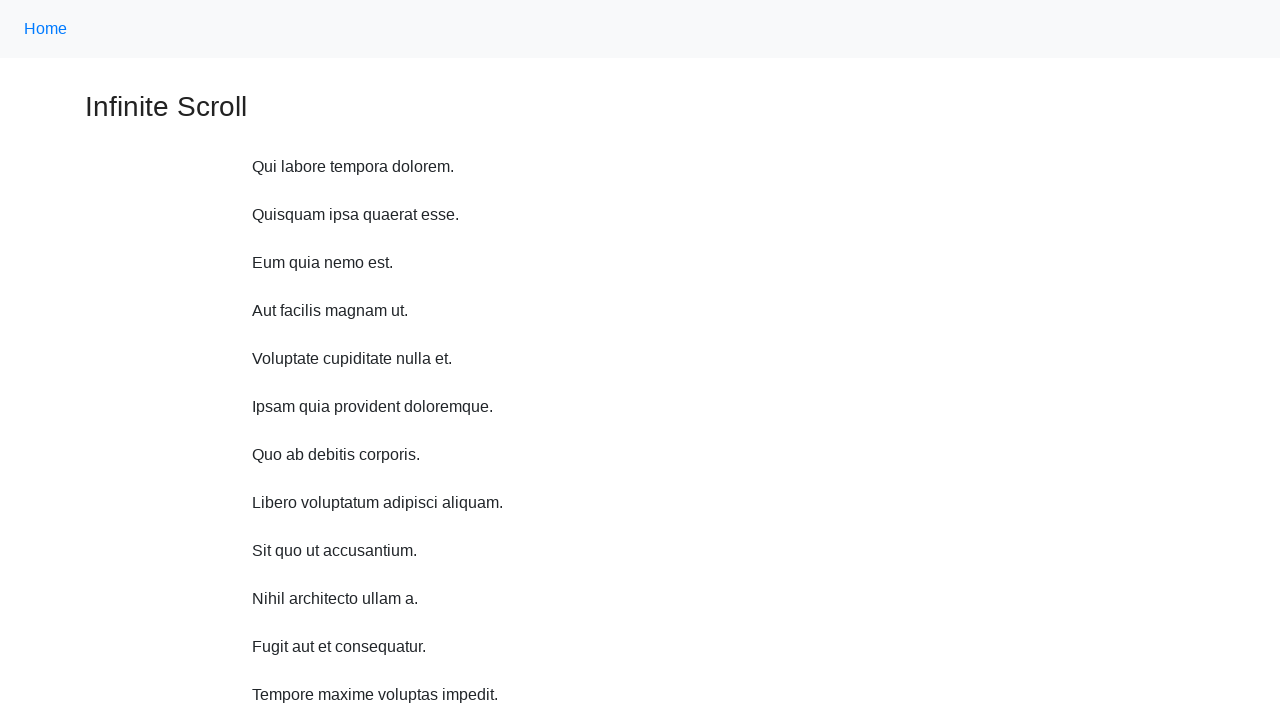

Waited 500ms between scroll up iterations (iteration 6/10)
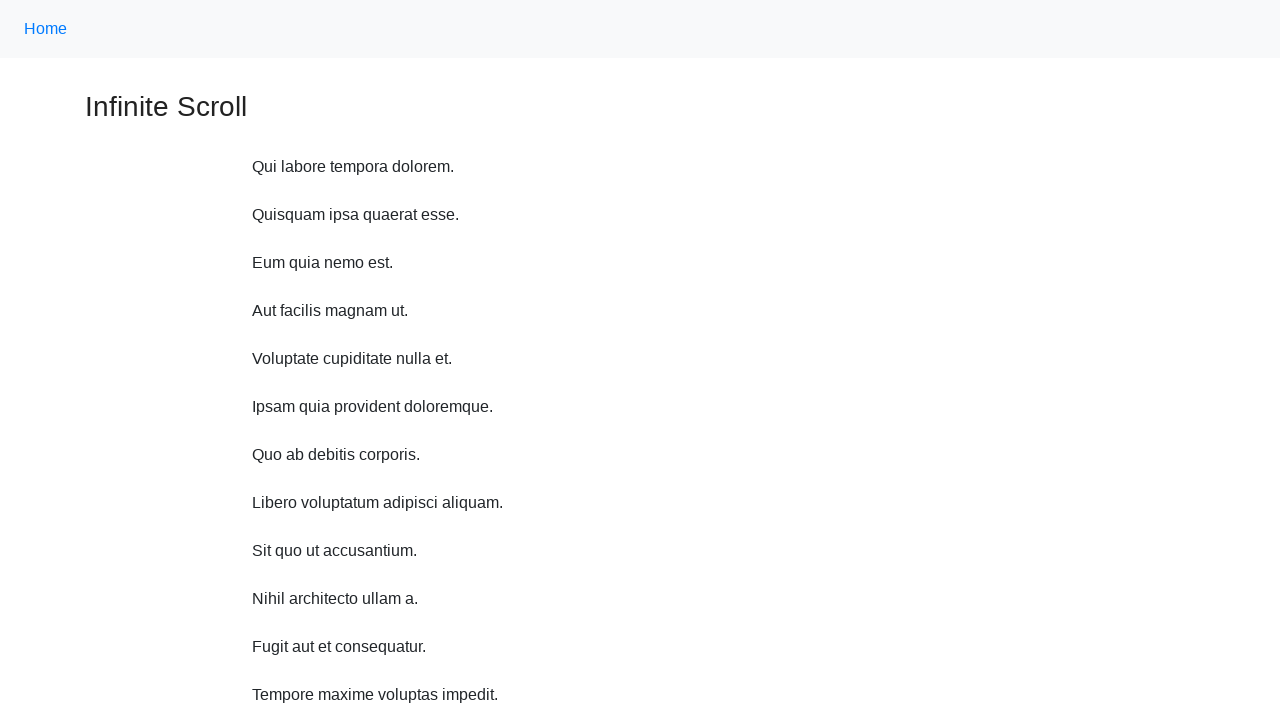

Scrolled up 750 pixels (iteration 7/10)
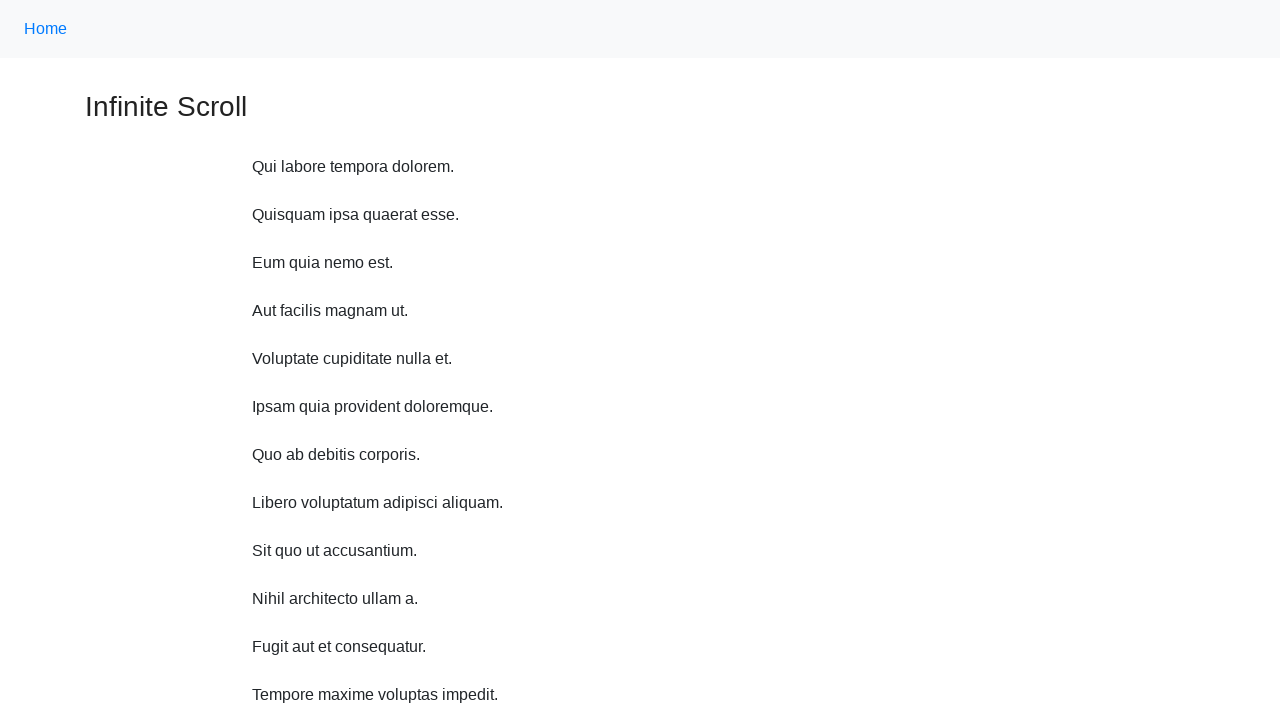

Waited 500ms between scroll up iterations (iteration 7/10)
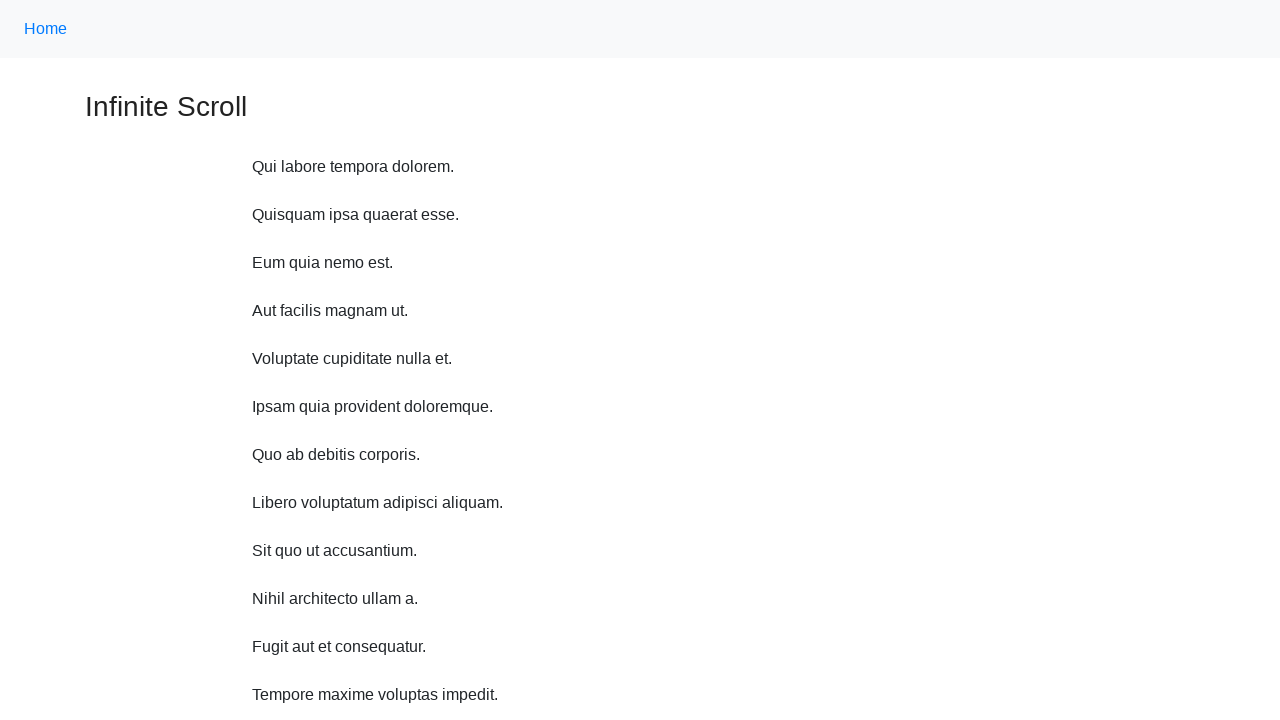

Scrolled up 750 pixels (iteration 8/10)
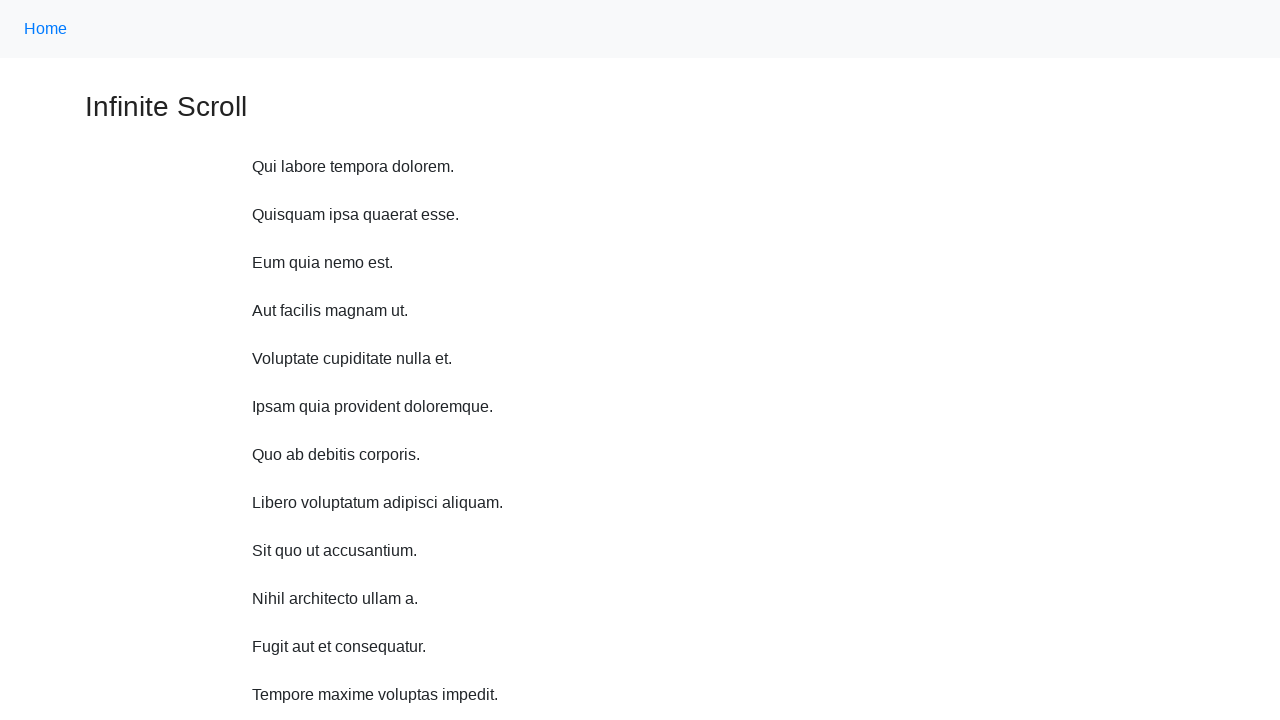

Waited 500ms between scroll up iterations (iteration 8/10)
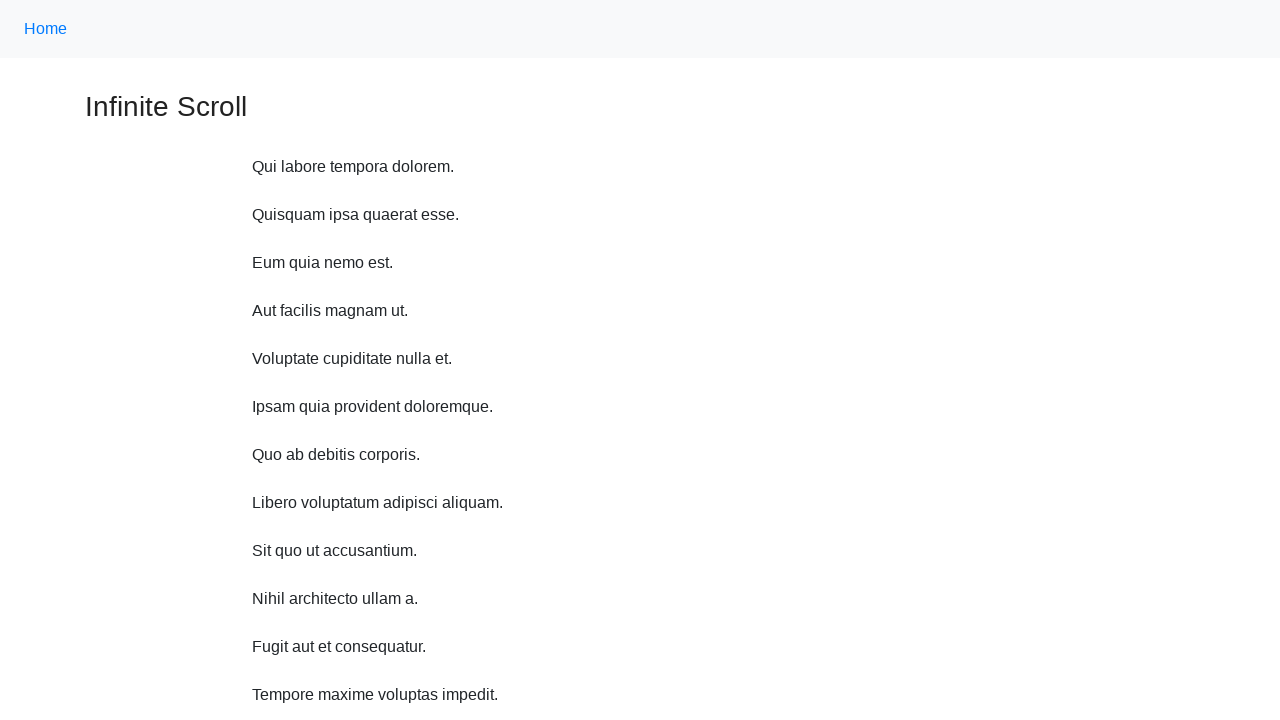

Scrolled up 750 pixels (iteration 9/10)
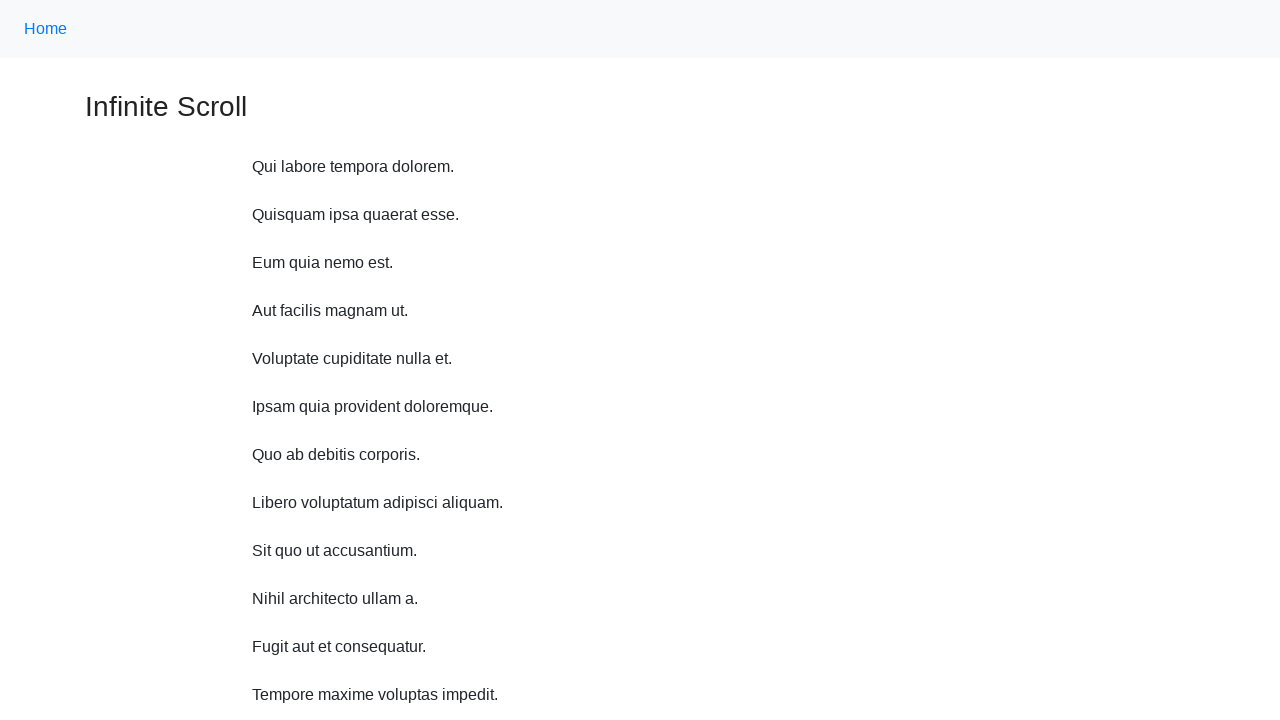

Waited 500ms between scroll up iterations (iteration 9/10)
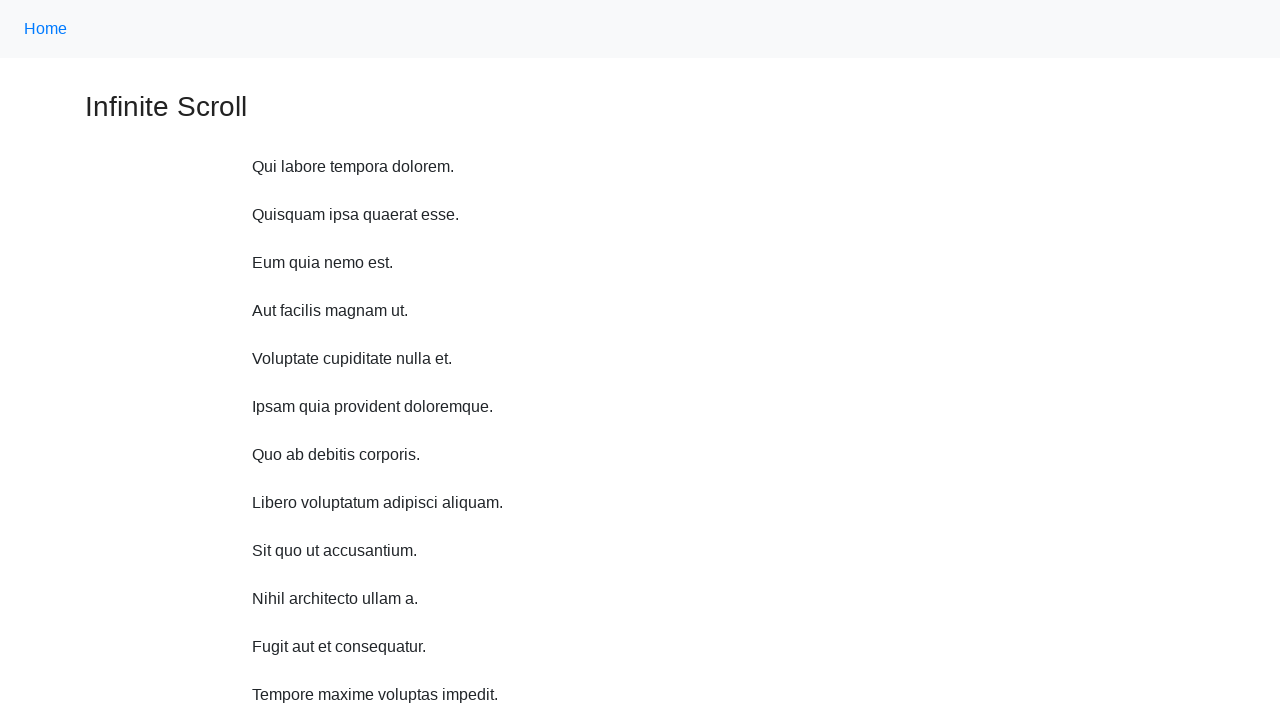

Scrolled up 750 pixels (iteration 10/10)
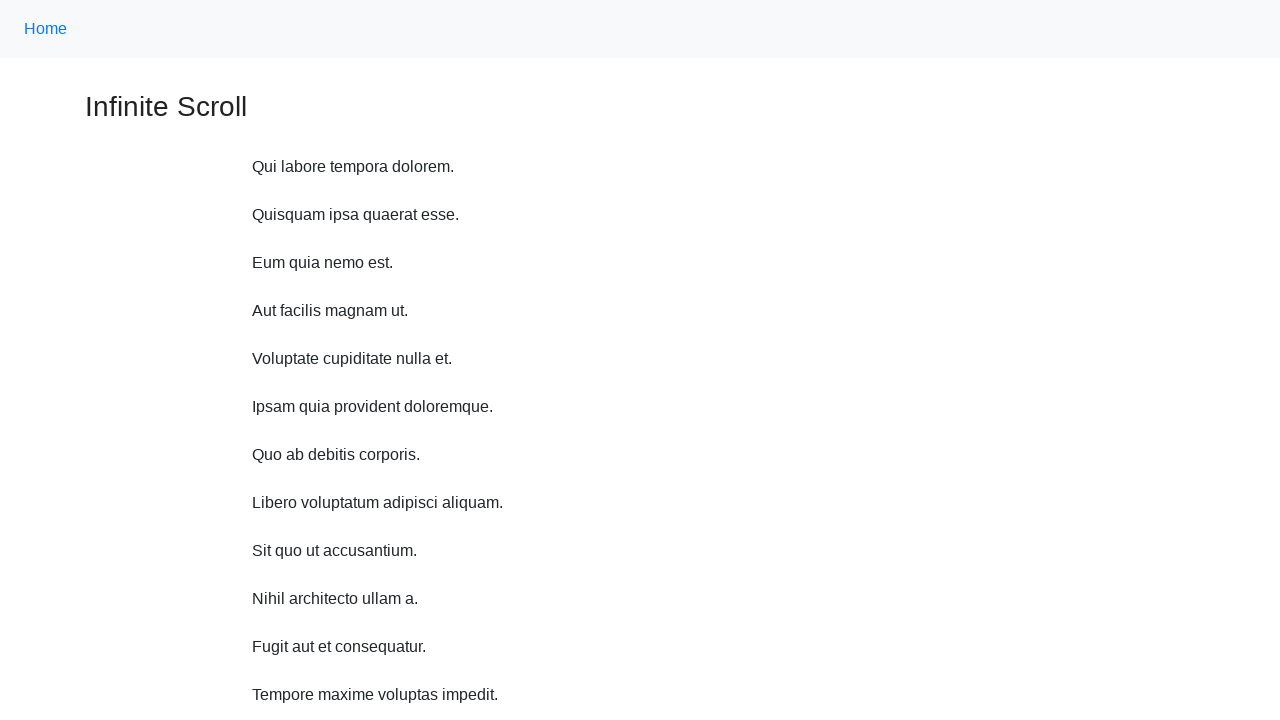

Waited 500ms between scroll up iterations (iteration 10/10)
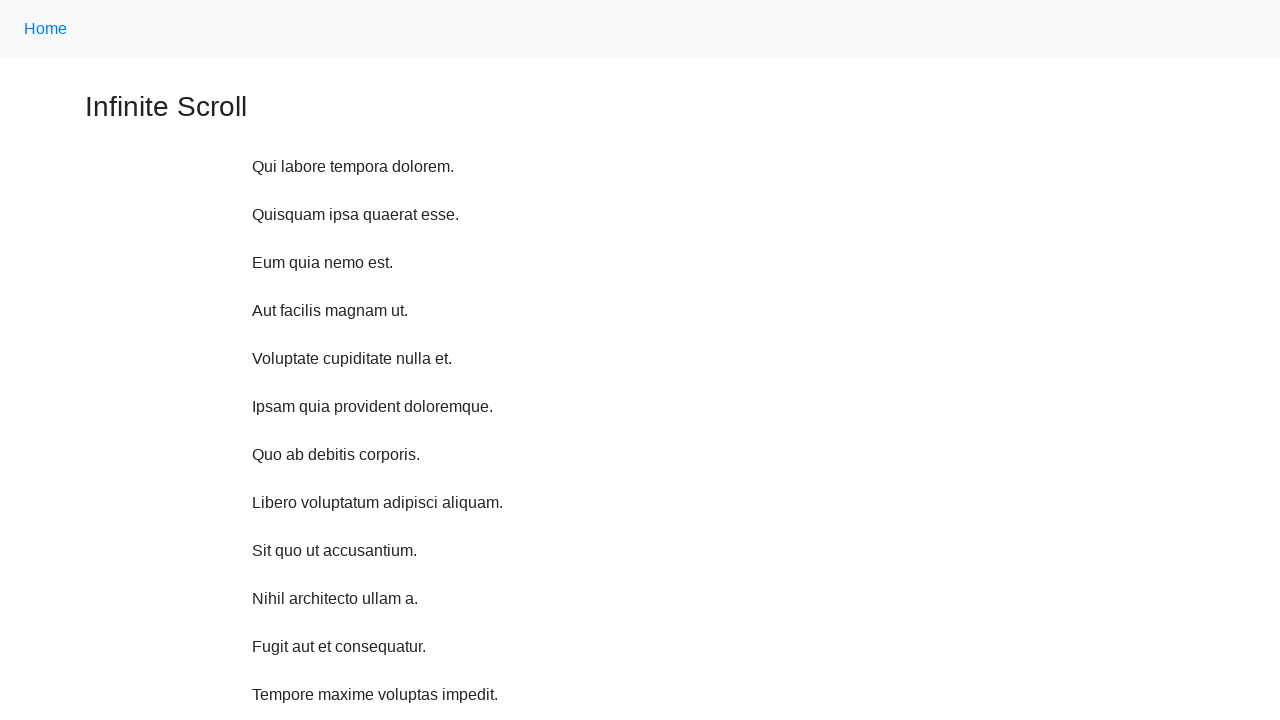

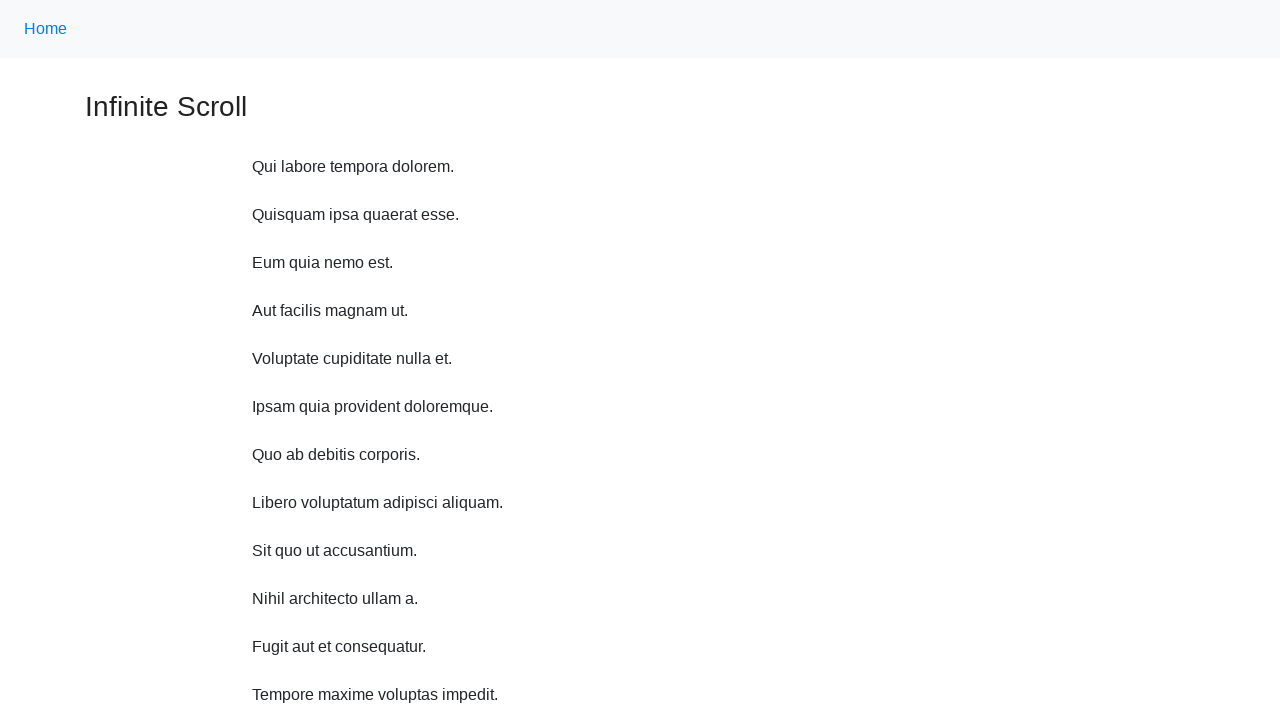